Tests selecting all checkboxes and then selecting only a specific checkbox for Heart Attack condition

Starting URL: https://automationfc.github.io/multiple-fields/

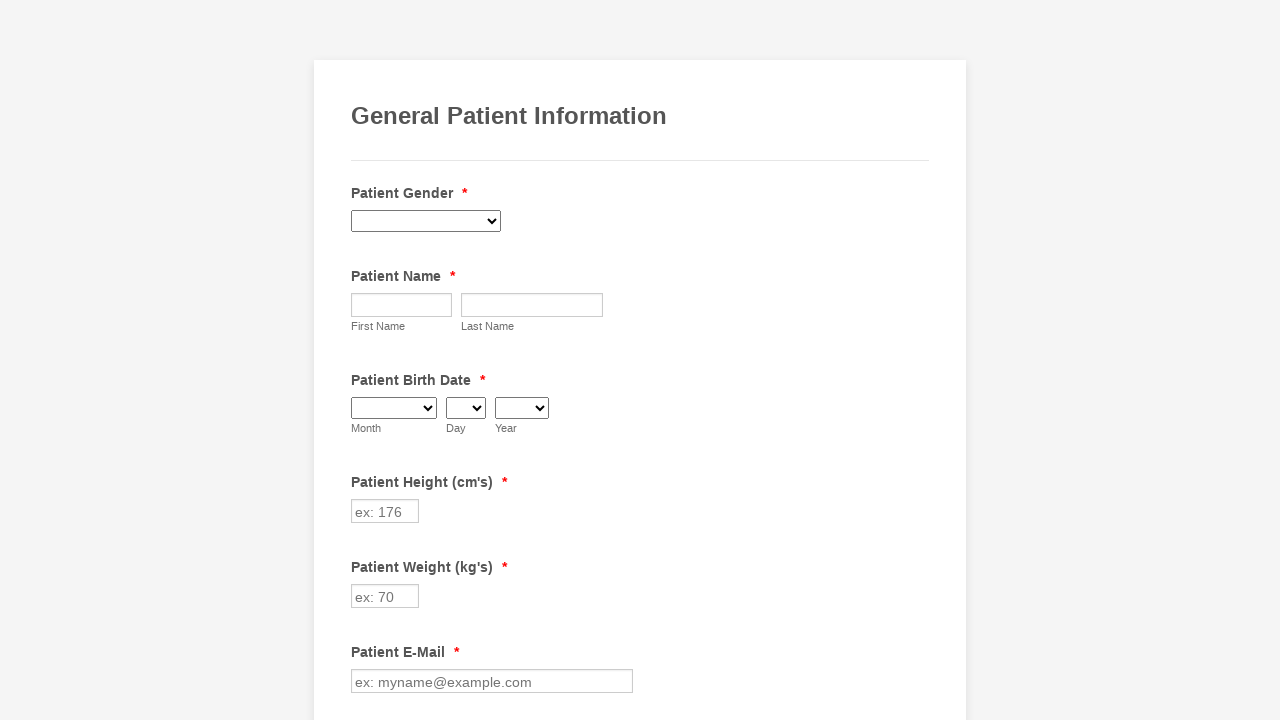

Located all checkboxes in the form
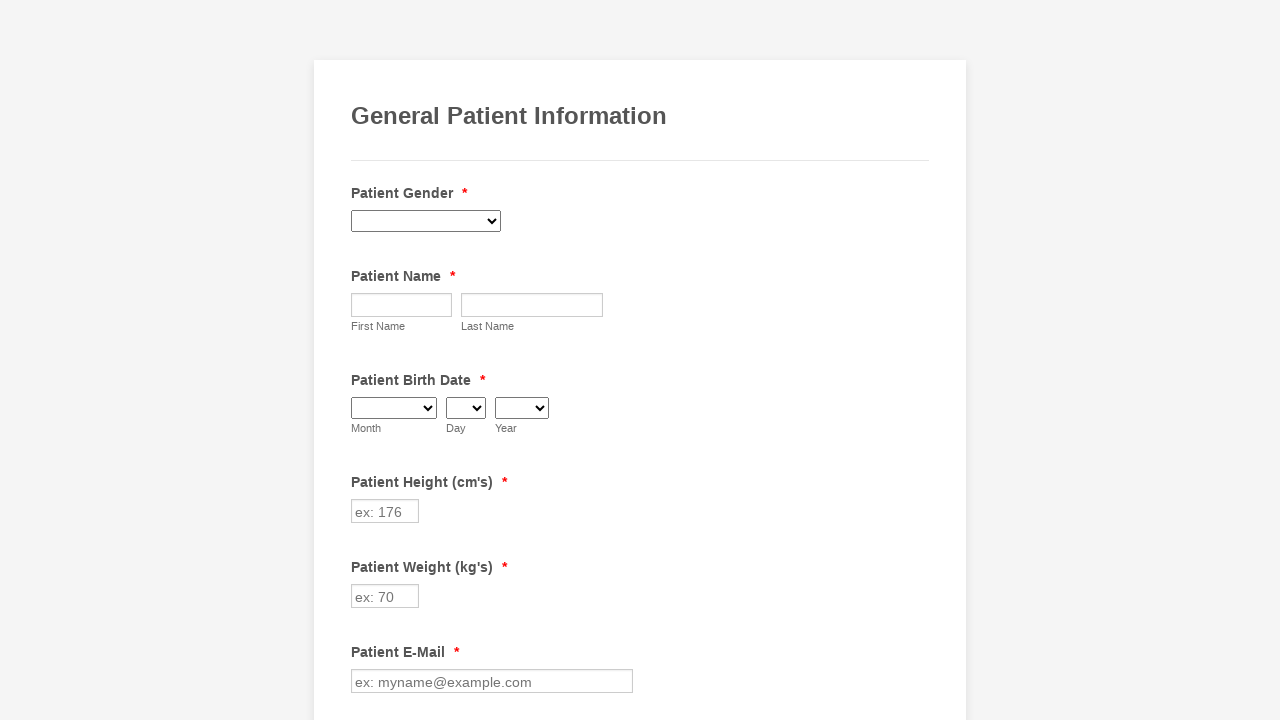

Found 29 checkboxes in total
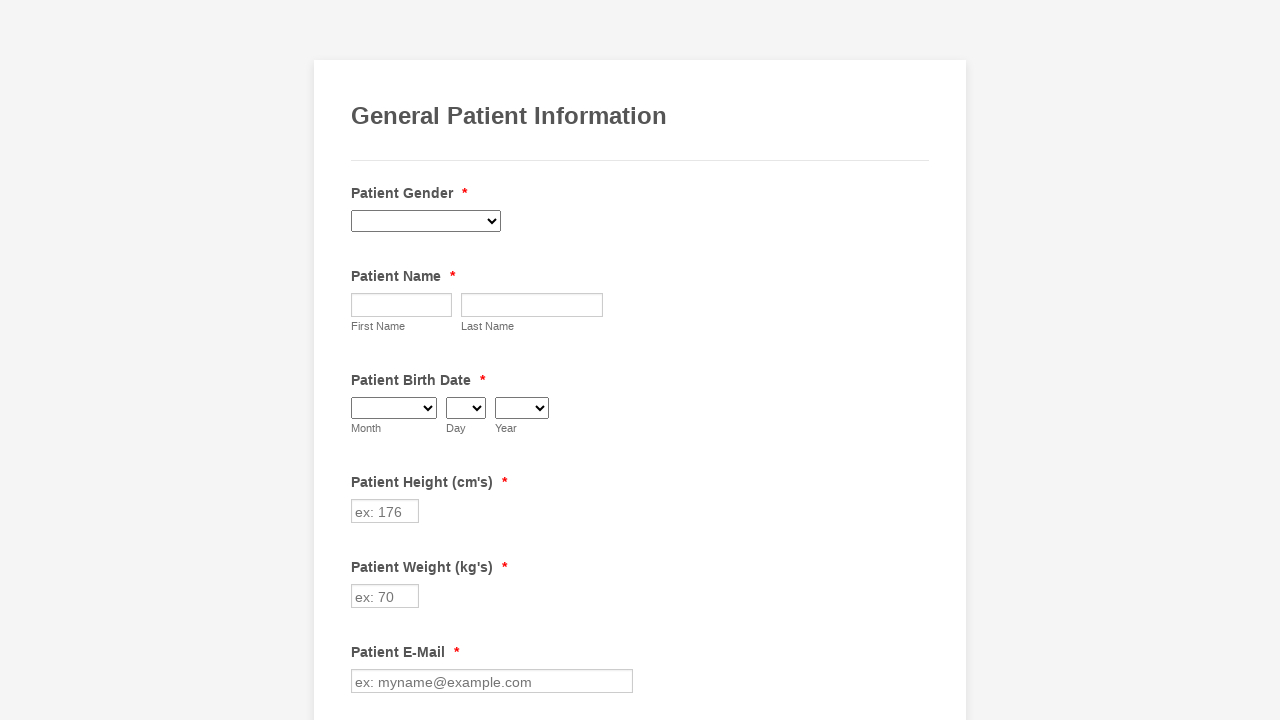

Selected checkbox 1 of 29 at (362, 360) on div.form-single-column input[type=checkbox] >> nth=0
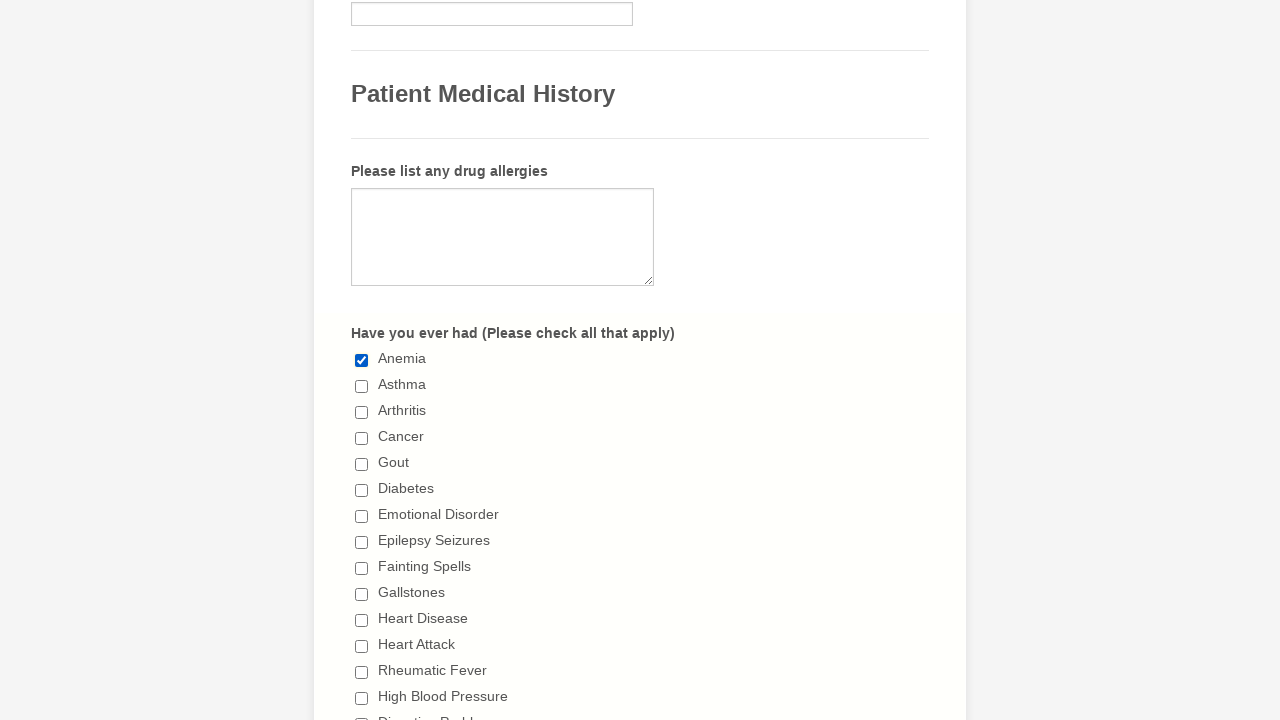

Selected checkbox 2 of 29 at (362, 386) on div.form-single-column input[type=checkbox] >> nth=1
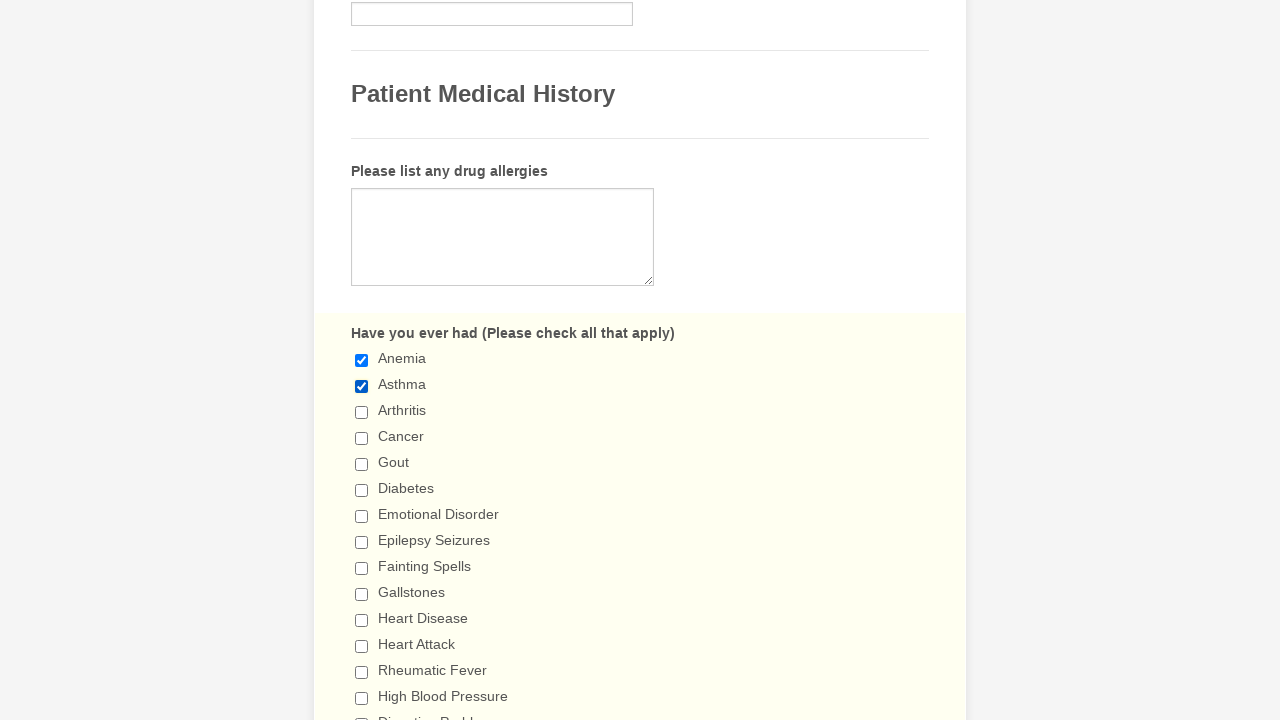

Selected checkbox 3 of 29 at (362, 412) on div.form-single-column input[type=checkbox] >> nth=2
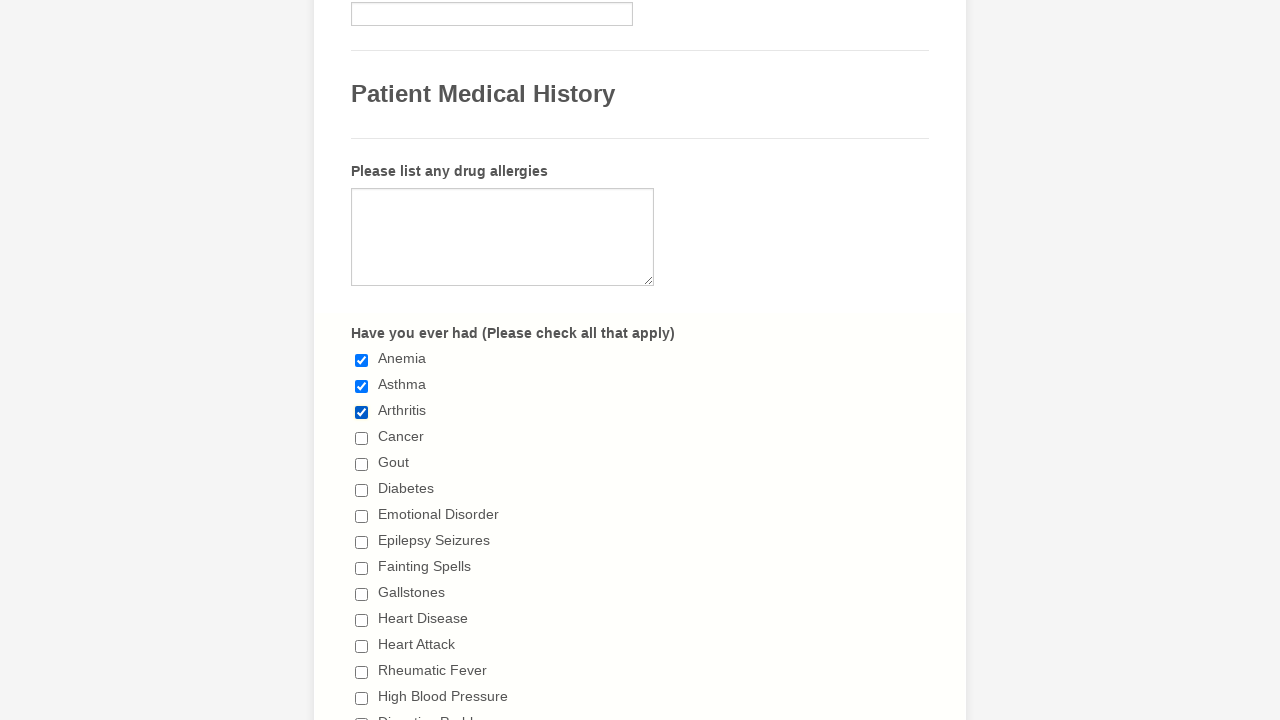

Selected checkbox 4 of 29 at (362, 438) on div.form-single-column input[type=checkbox] >> nth=3
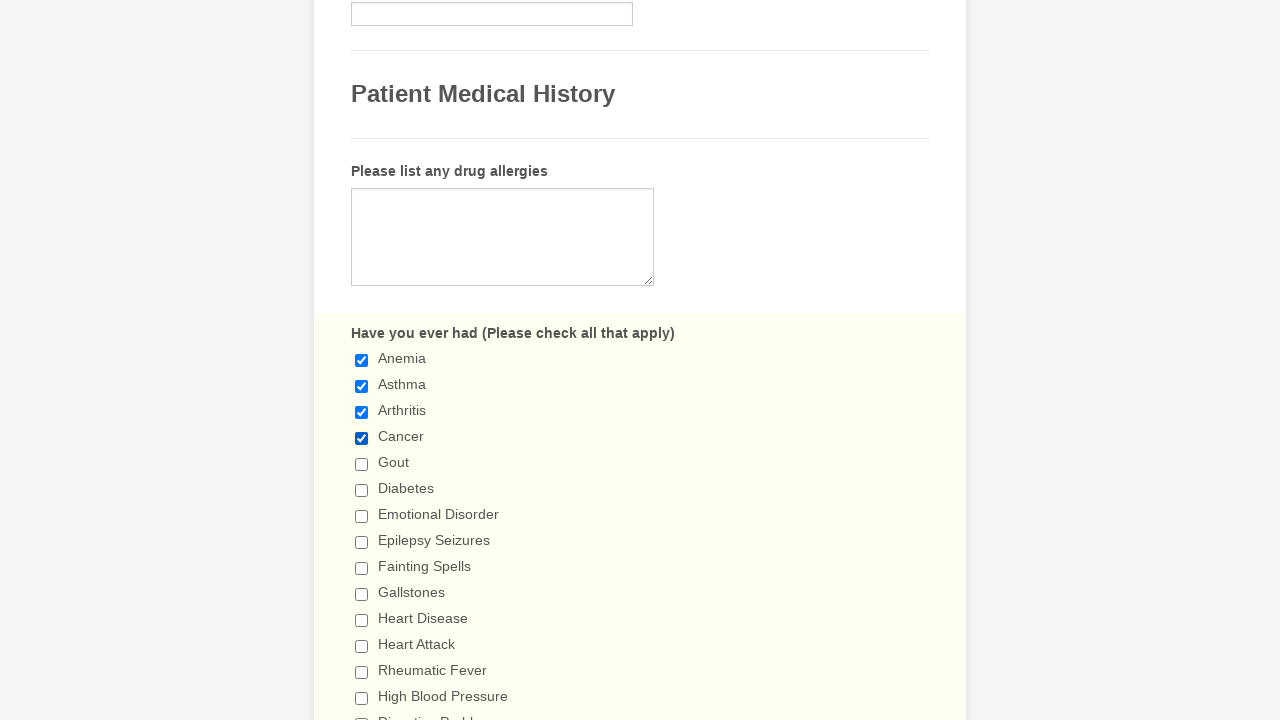

Selected checkbox 5 of 29 at (362, 464) on div.form-single-column input[type=checkbox] >> nth=4
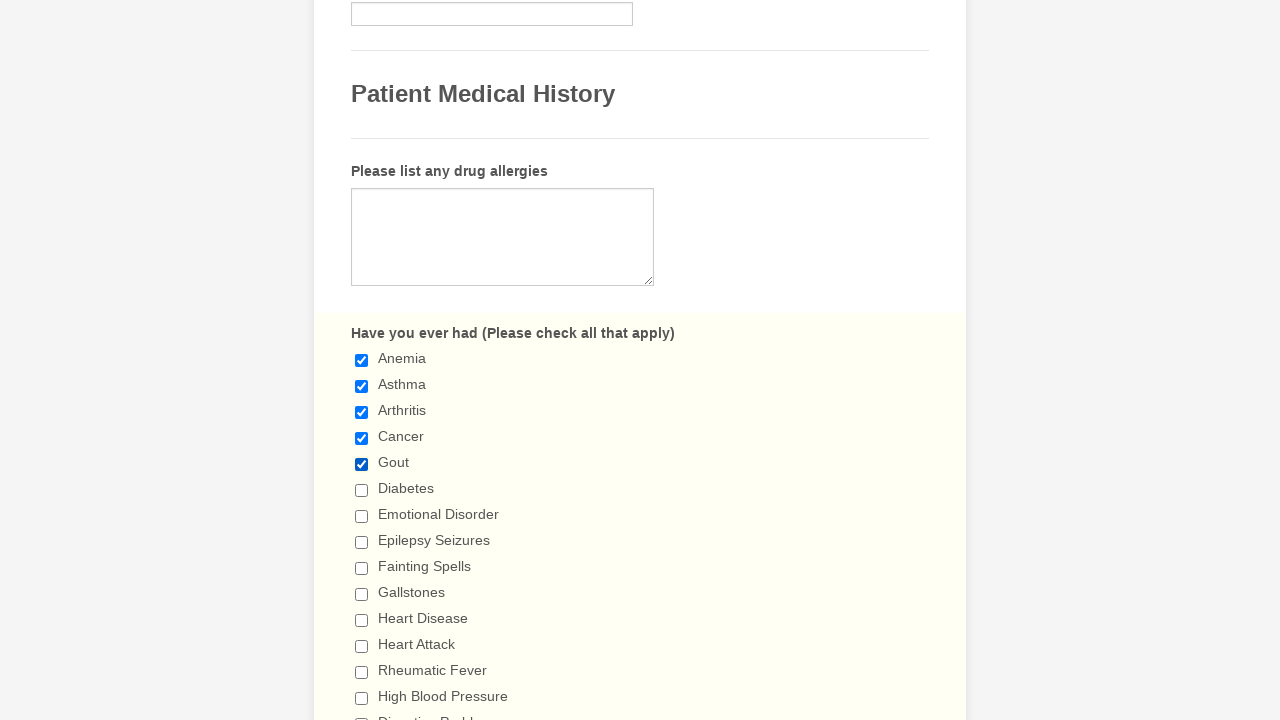

Selected checkbox 6 of 29 at (362, 490) on div.form-single-column input[type=checkbox] >> nth=5
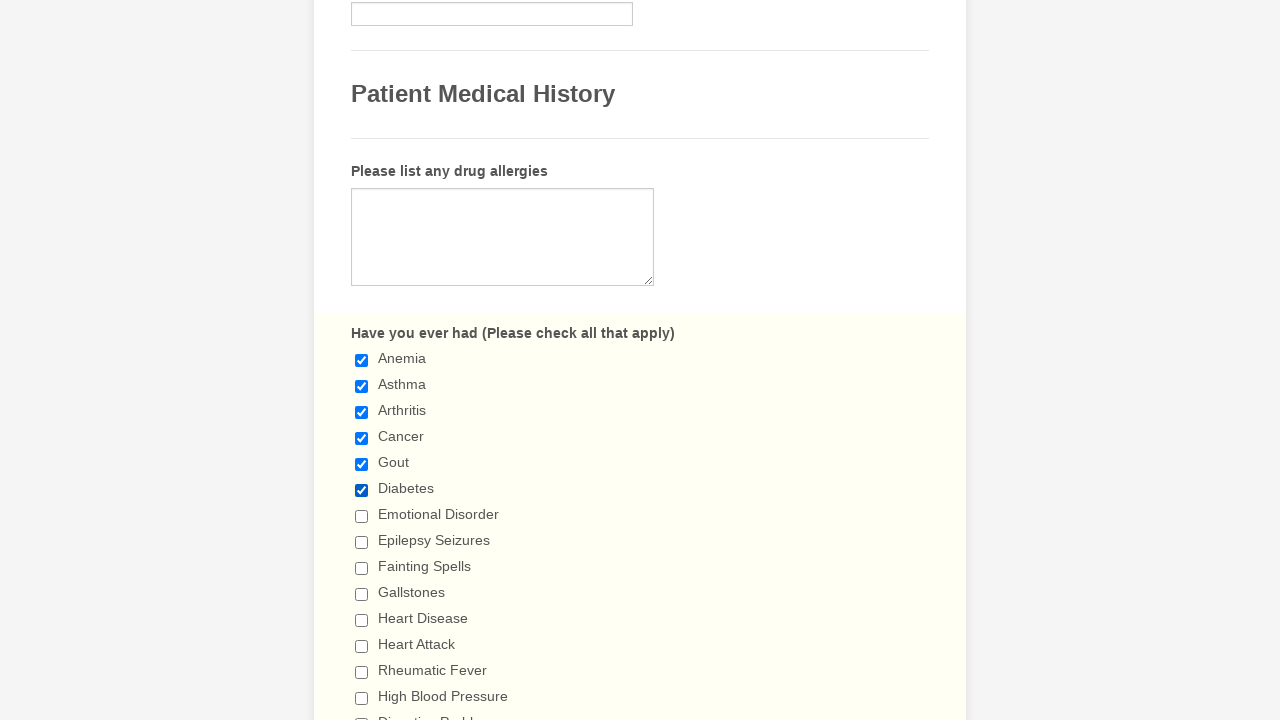

Selected checkbox 7 of 29 at (362, 516) on div.form-single-column input[type=checkbox] >> nth=6
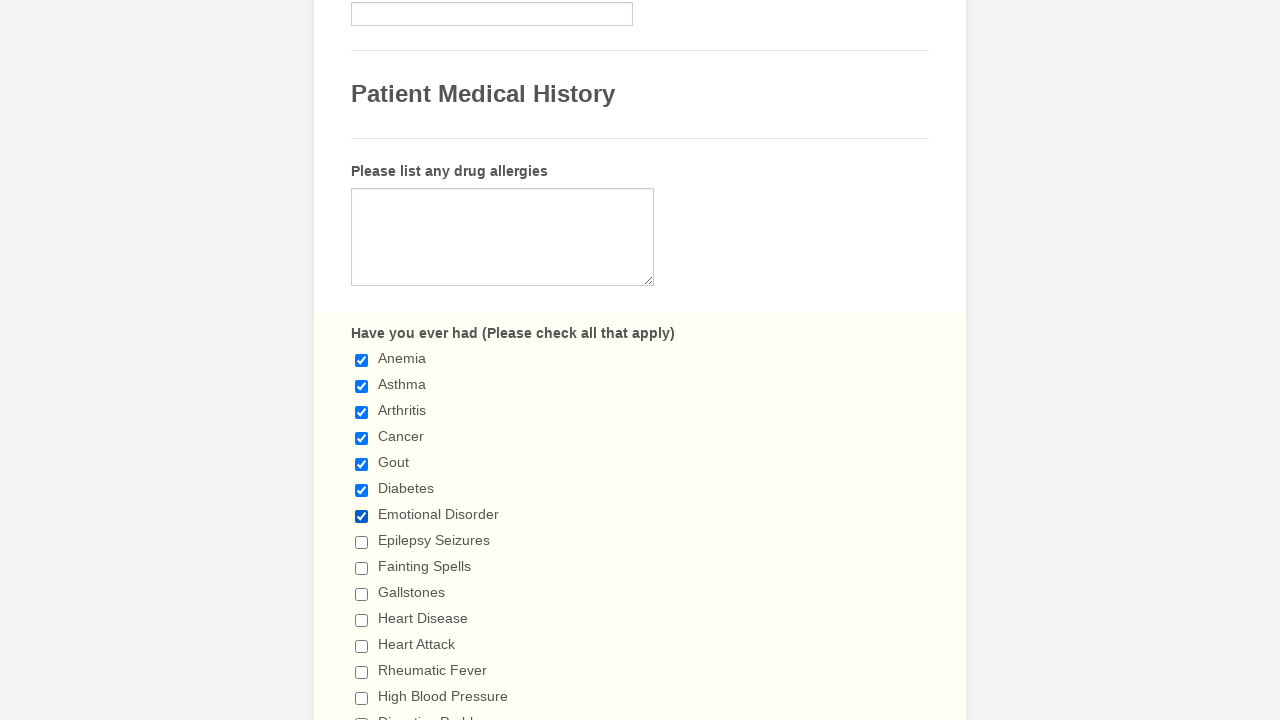

Selected checkbox 8 of 29 at (362, 542) on div.form-single-column input[type=checkbox] >> nth=7
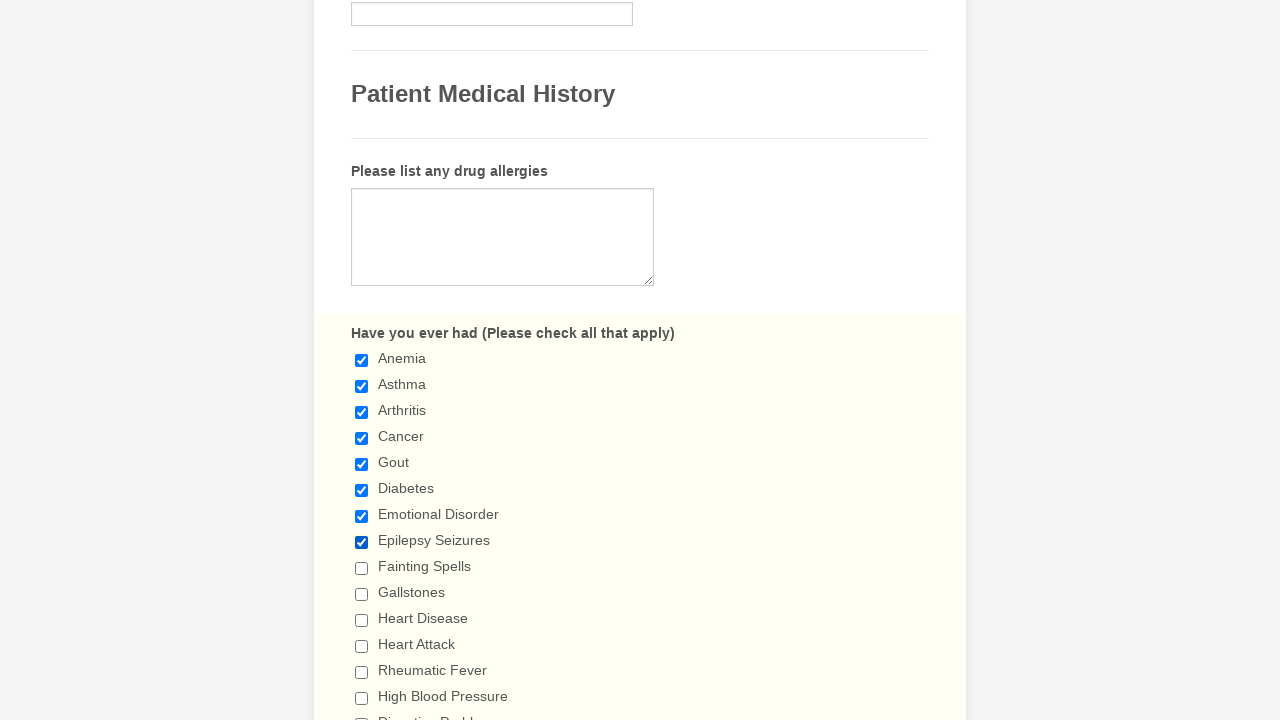

Selected checkbox 9 of 29 at (362, 568) on div.form-single-column input[type=checkbox] >> nth=8
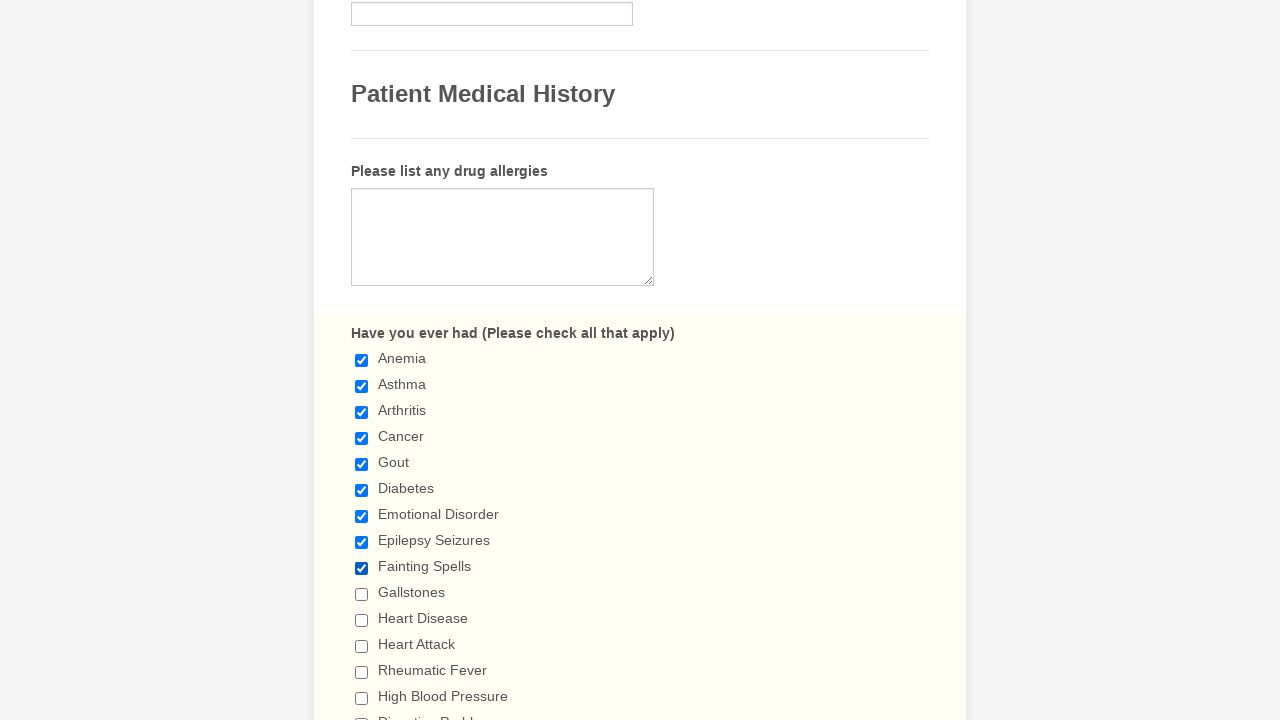

Selected checkbox 10 of 29 at (362, 594) on div.form-single-column input[type=checkbox] >> nth=9
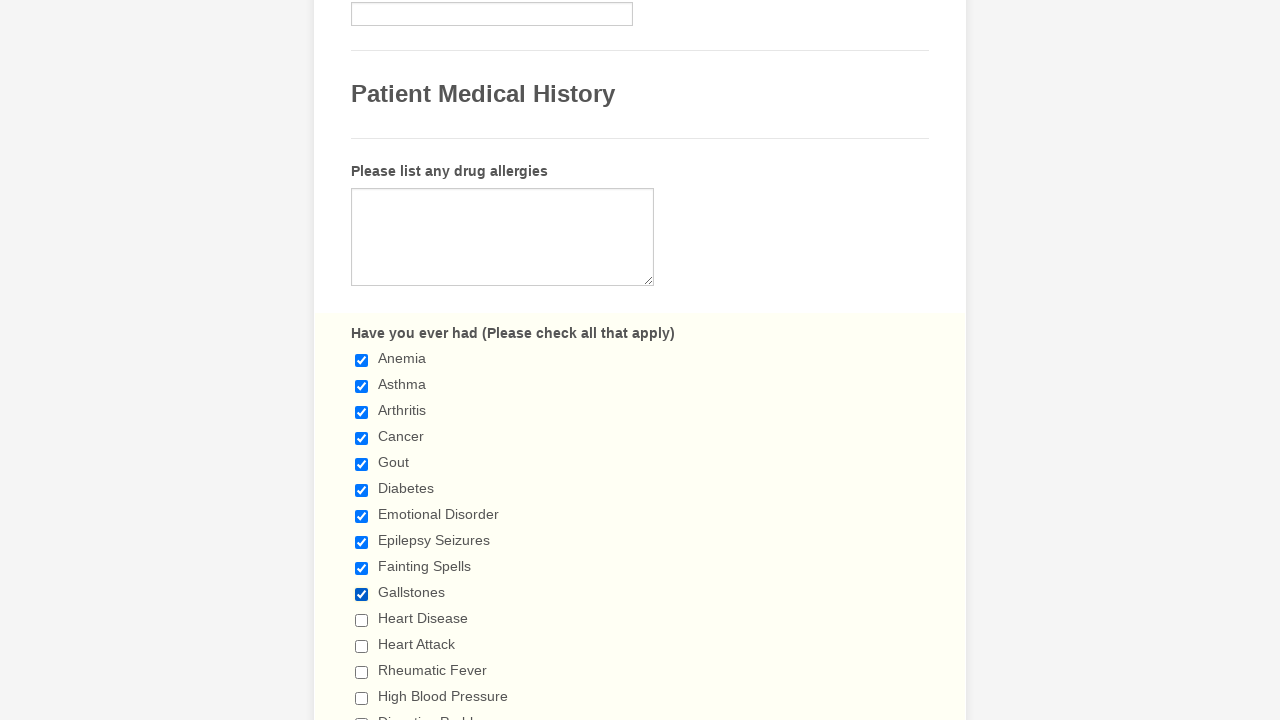

Selected checkbox 11 of 29 at (362, 620) on div.form-single-column input[type=checkbox] >> nth=10
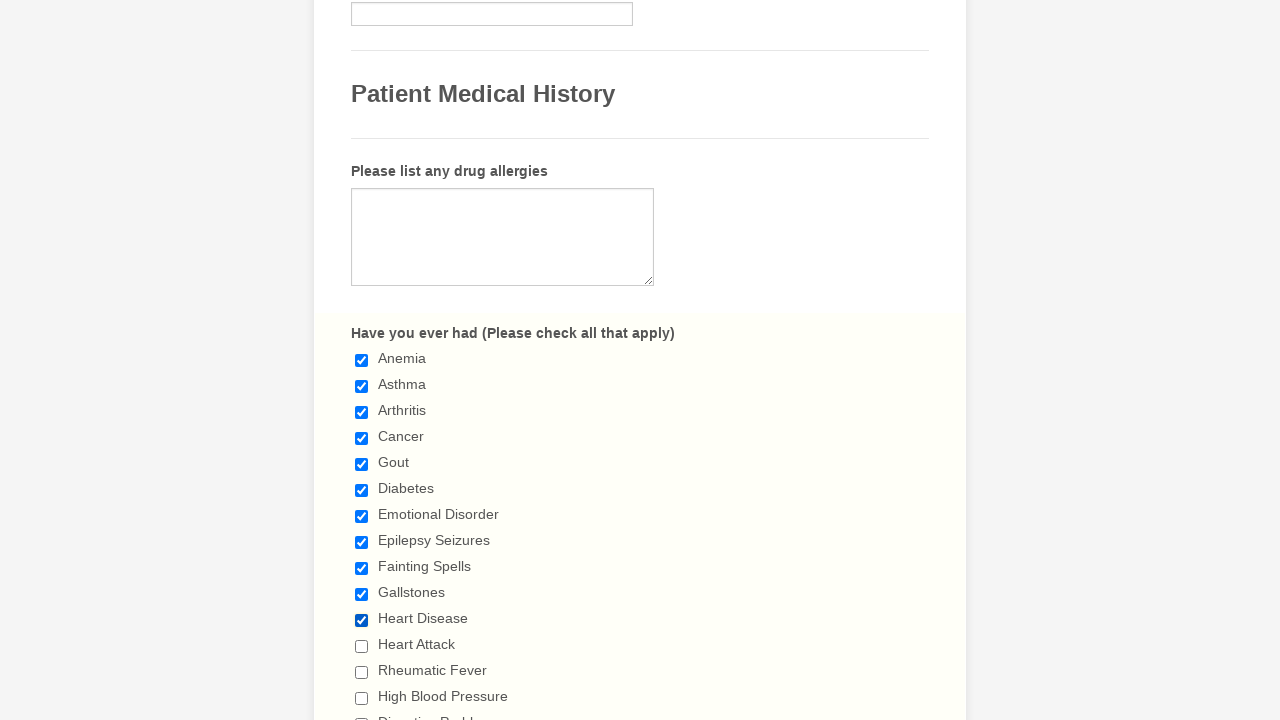

Selected checkbox 12 of 29 at (362, 646) on div.form-single-column input[type=checkbox] >> nth=11
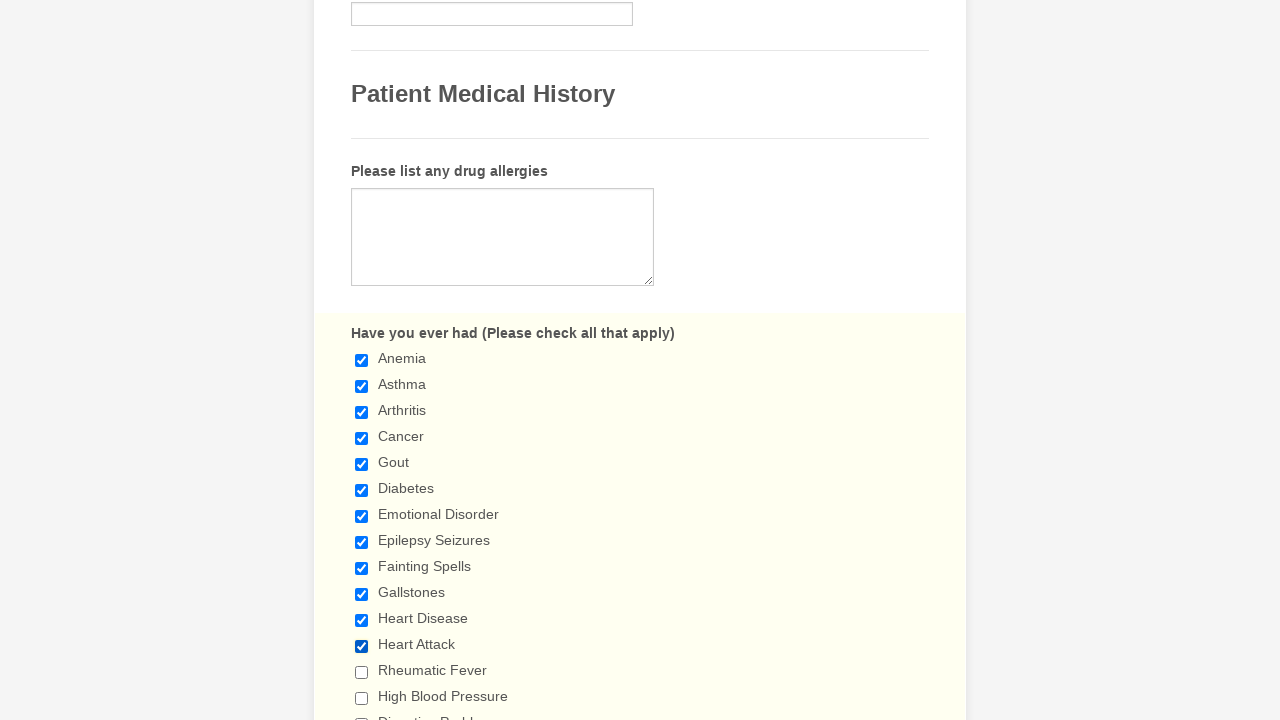

Selected checkbox 13 of 29 at (362, 672) on div.form-single-column input[type=checkbox] >> nth=12
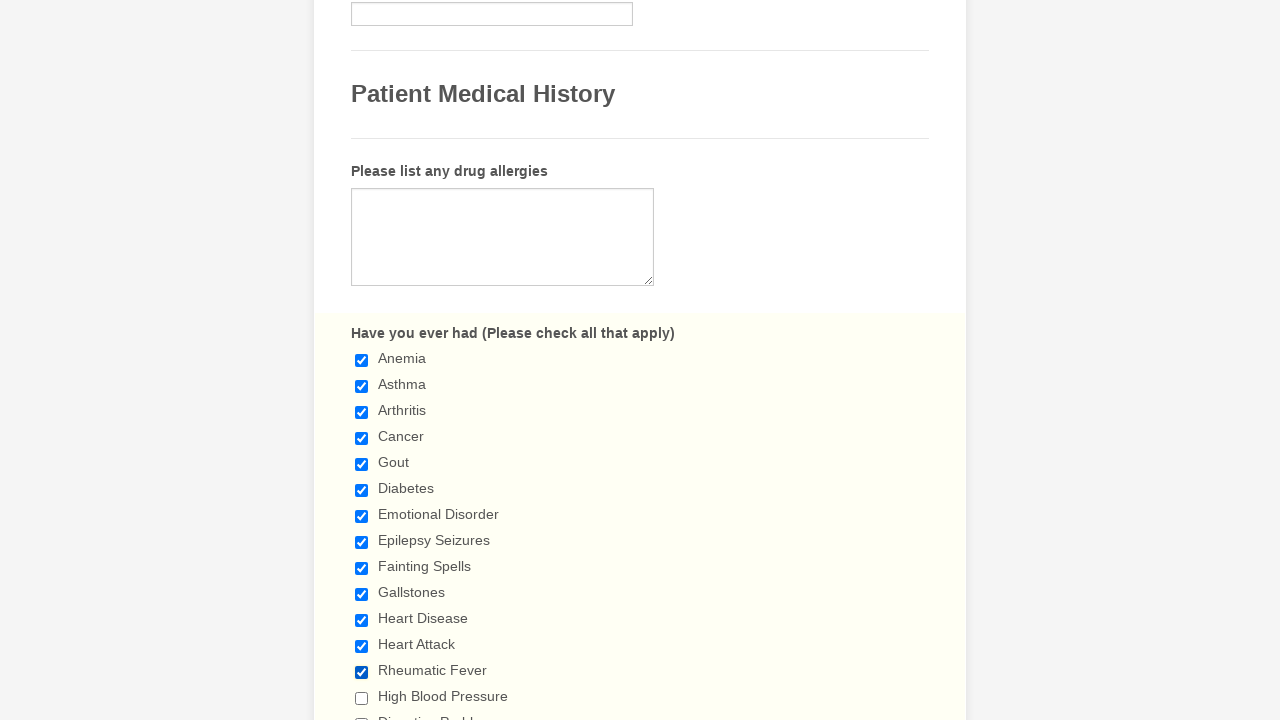

Selected checkbox 14 of 29 at (362, 698) on div.form-single-column input[type=checkbox] >> nth=13
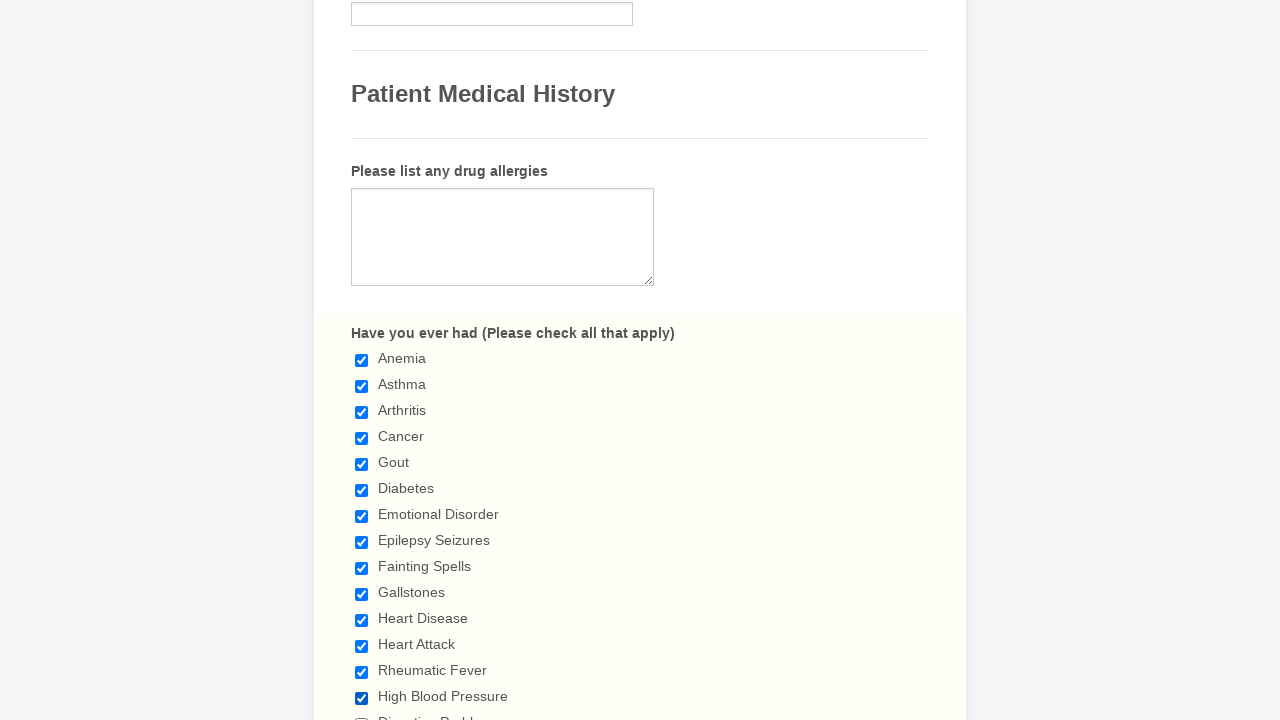

Selected checkbox 15 of 29 at (362, 714) on div.form-single-column input[type=checkbox] >> nth=14
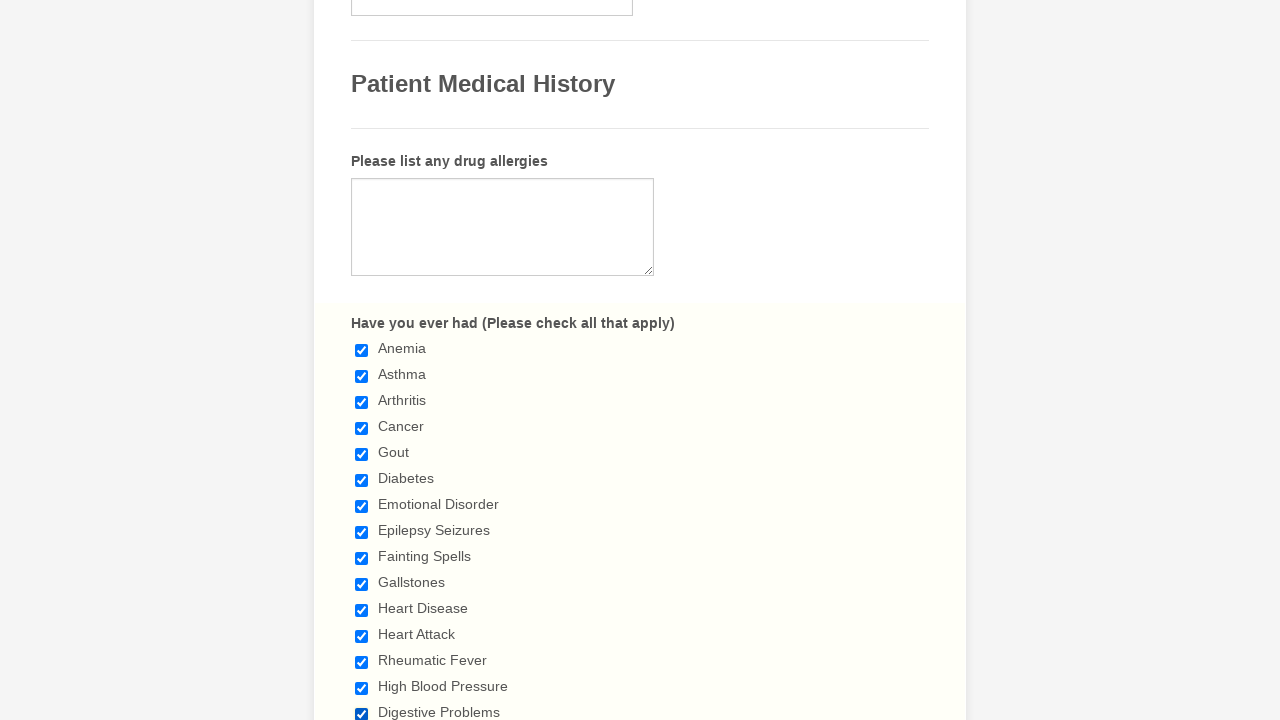

Selected checkbox 16 of 29 at (362, 360) on div.form-single-column input[type=checkbox] >> nth=15
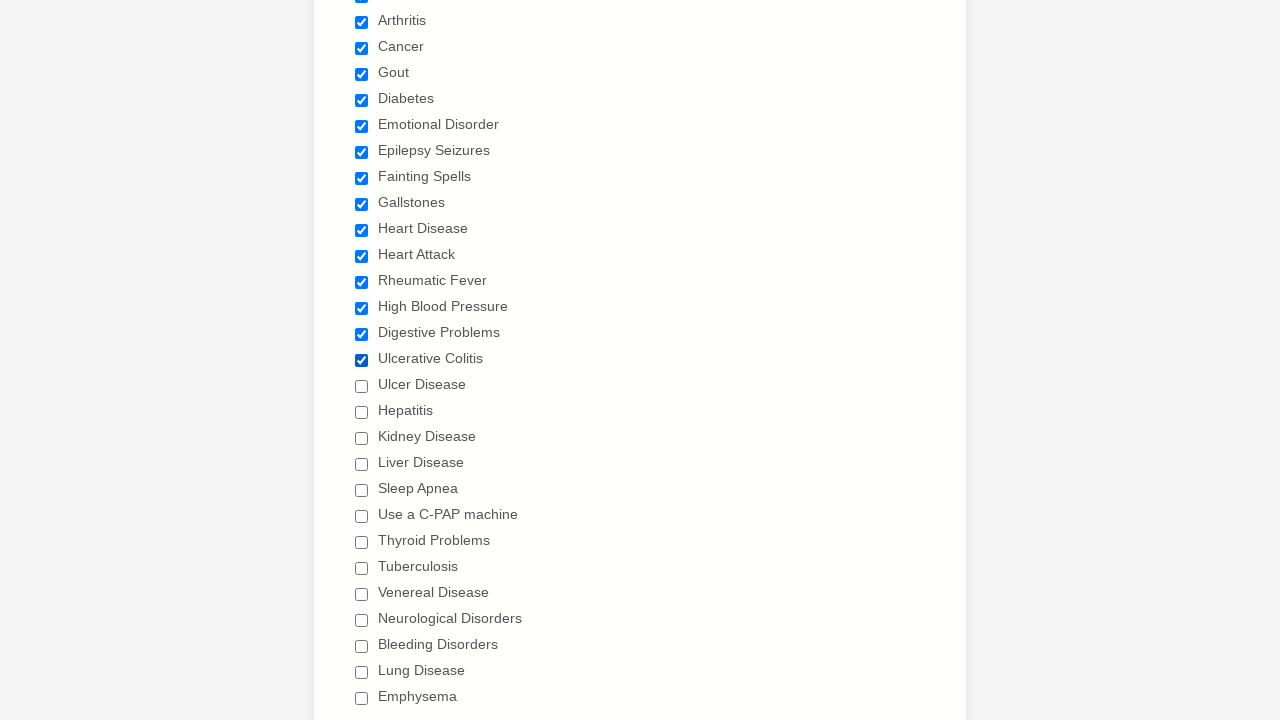

Selected checkbox 17 of 29 at (362, 386) on div.form-single-column input[type=checkbox] >> nth=16
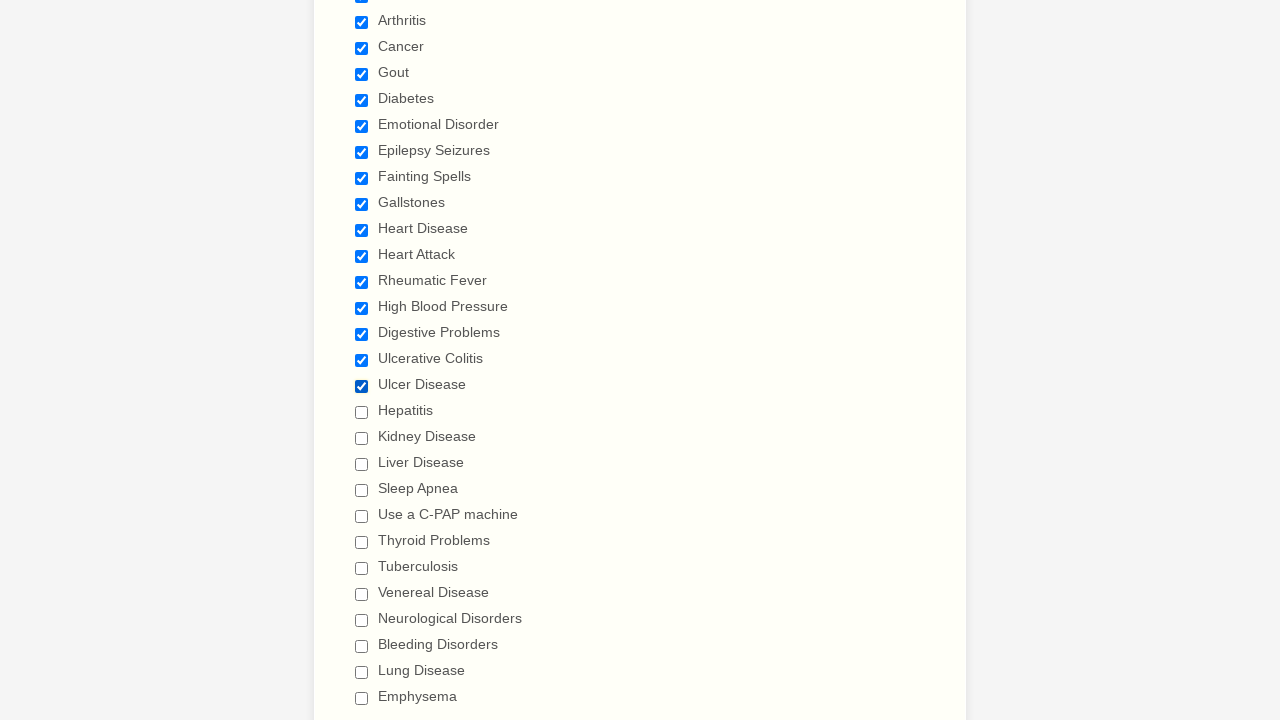

Selected checkbox 18 of 29 at (362, 412) on div.form-single-column input[type=checkbox] >> nth=17
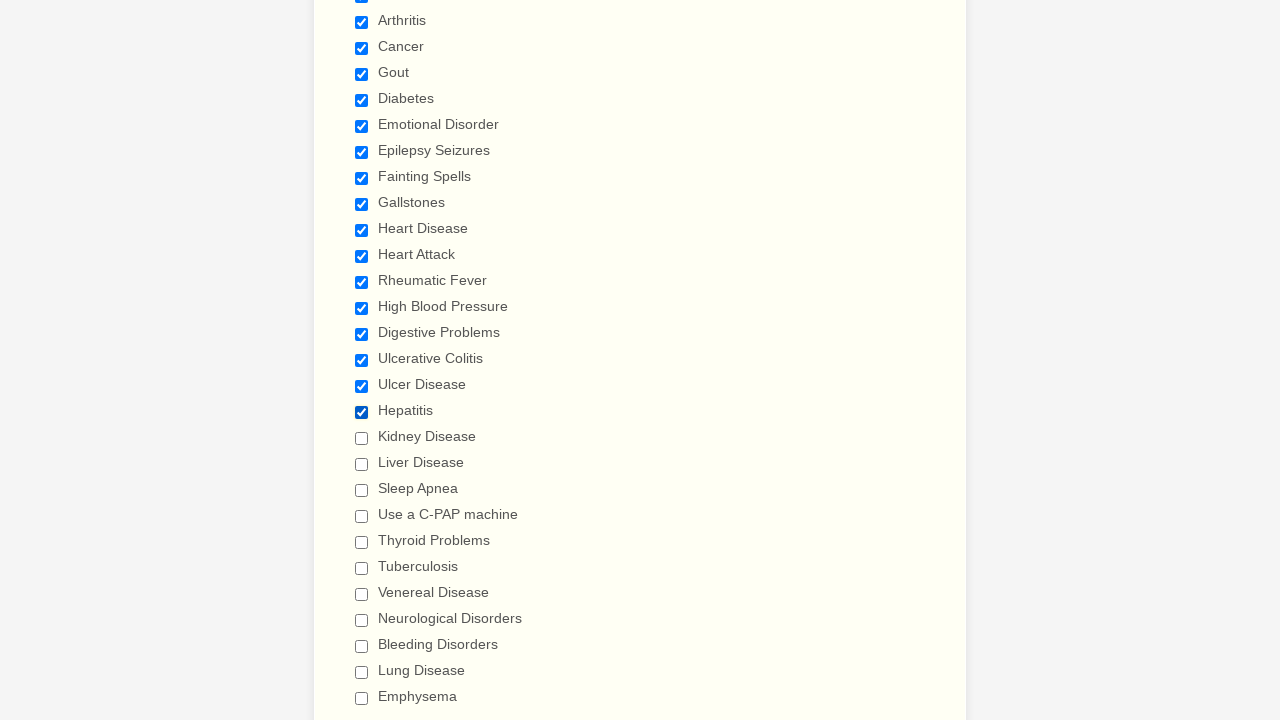

Selected checkbox 19 of 29 at (362, 438) on div.form-single-column input[type=checkbox] >> nth=18
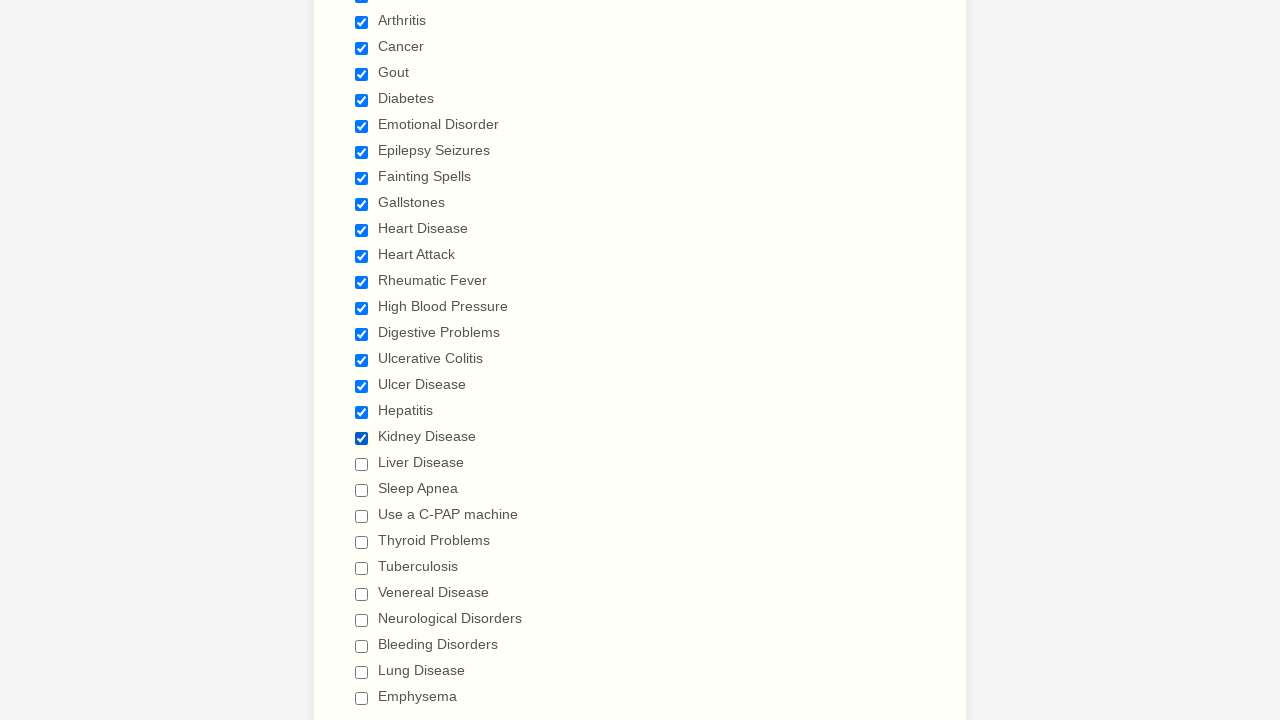

Selected checkbox 20 of 29 at (362, 464) on div.form-single-column input[type=checkbox] >> nth=19
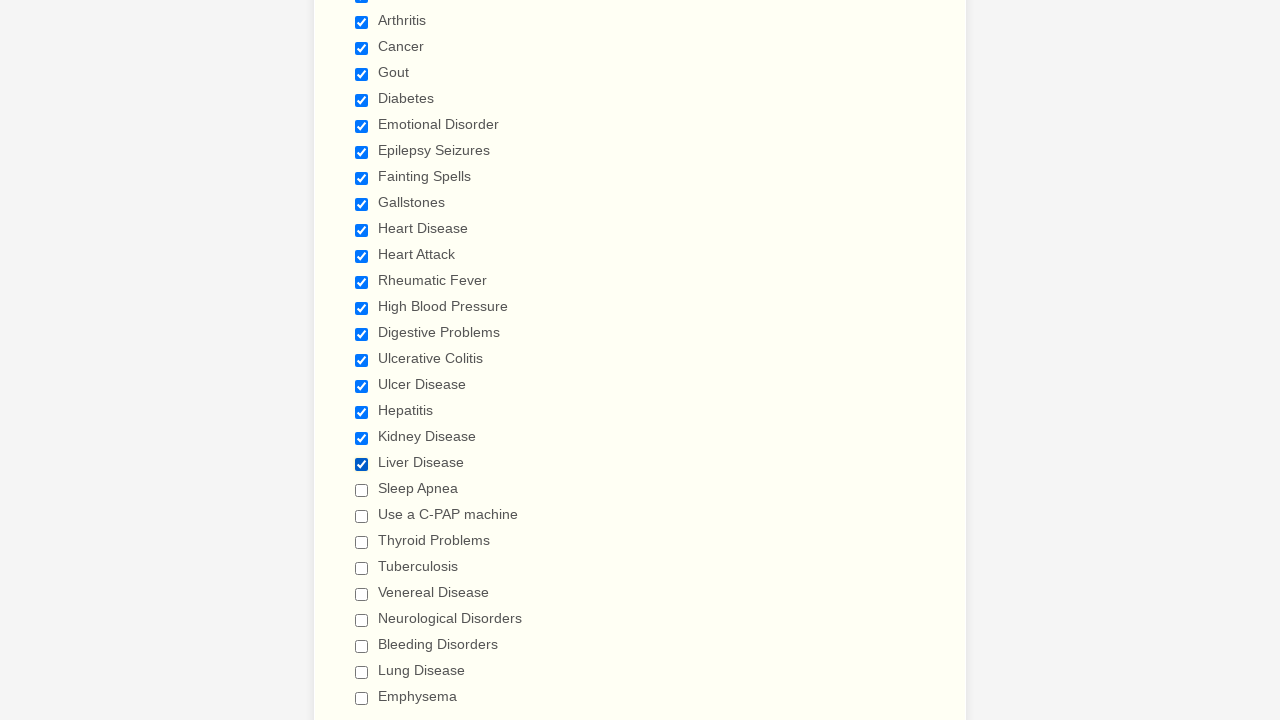

Selected checkbox 21 of 29 at (362, 490) on div.form-single-column input[type=checkbox] >> nth=20
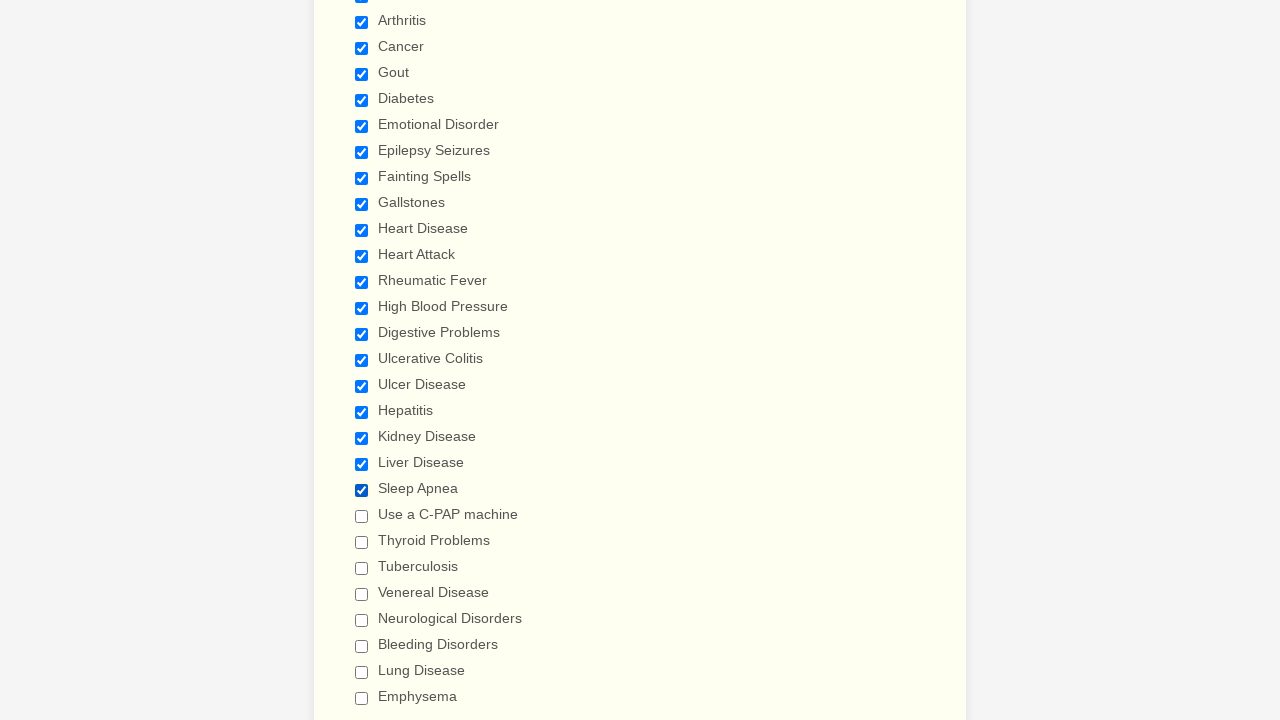

Selected checkbox 22 of 29 at (362, 516) on div.form-single-column input[type=checkbox] >> nth=21
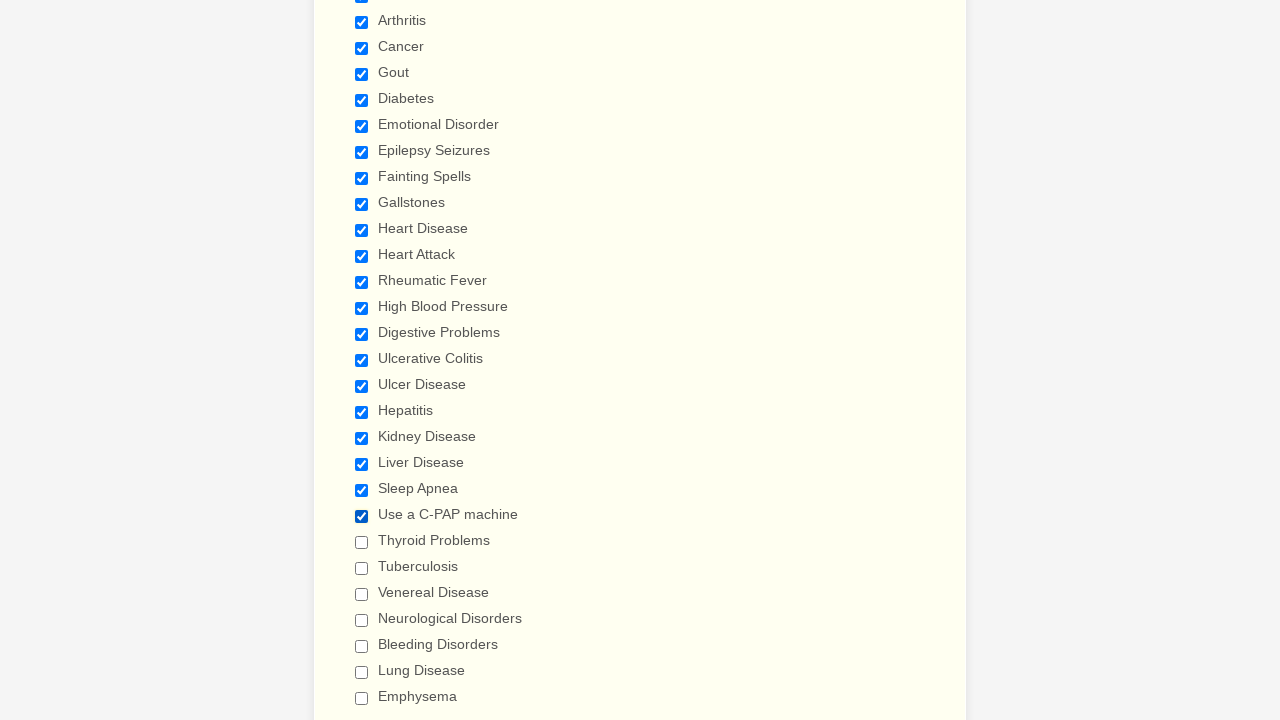

Selected checkbox 23 of 29 at (362, 542) on div.form-single-column input[type=checkbox] >> nth=22
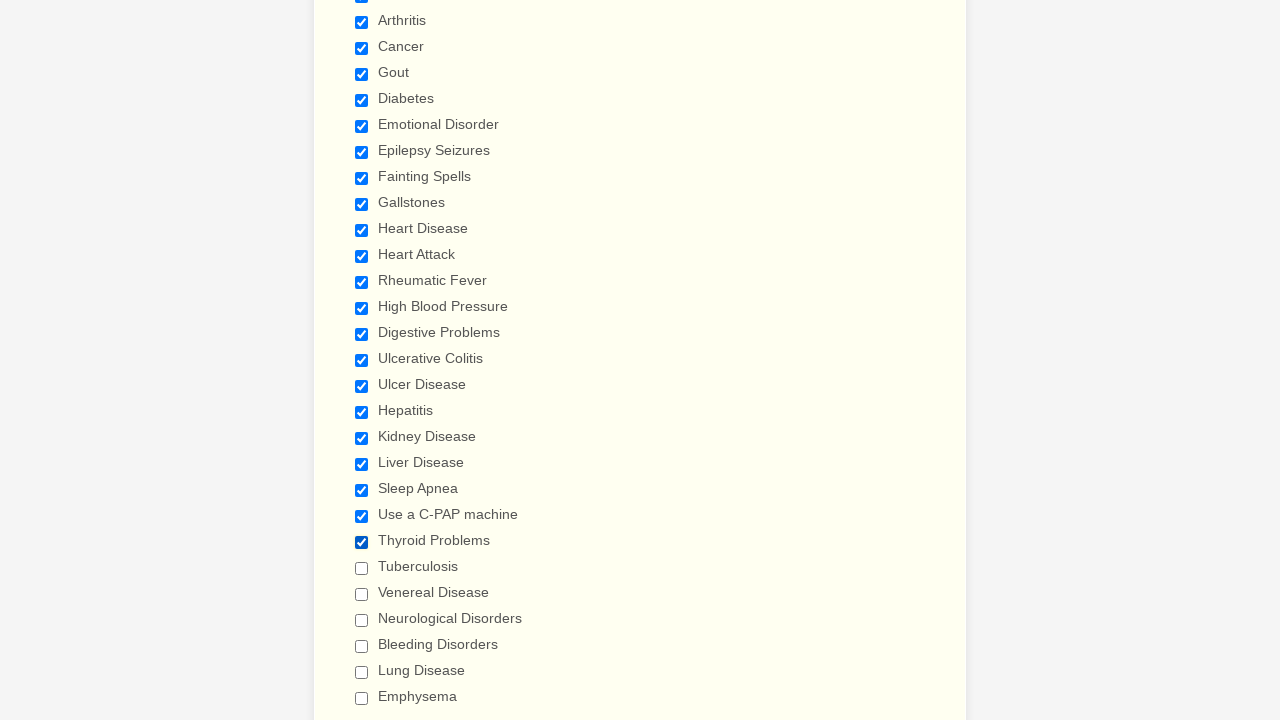

Selected checkbox 24 of 29 at (362, 568) on div.form-single-column input[type=checkbox] >> nth=23
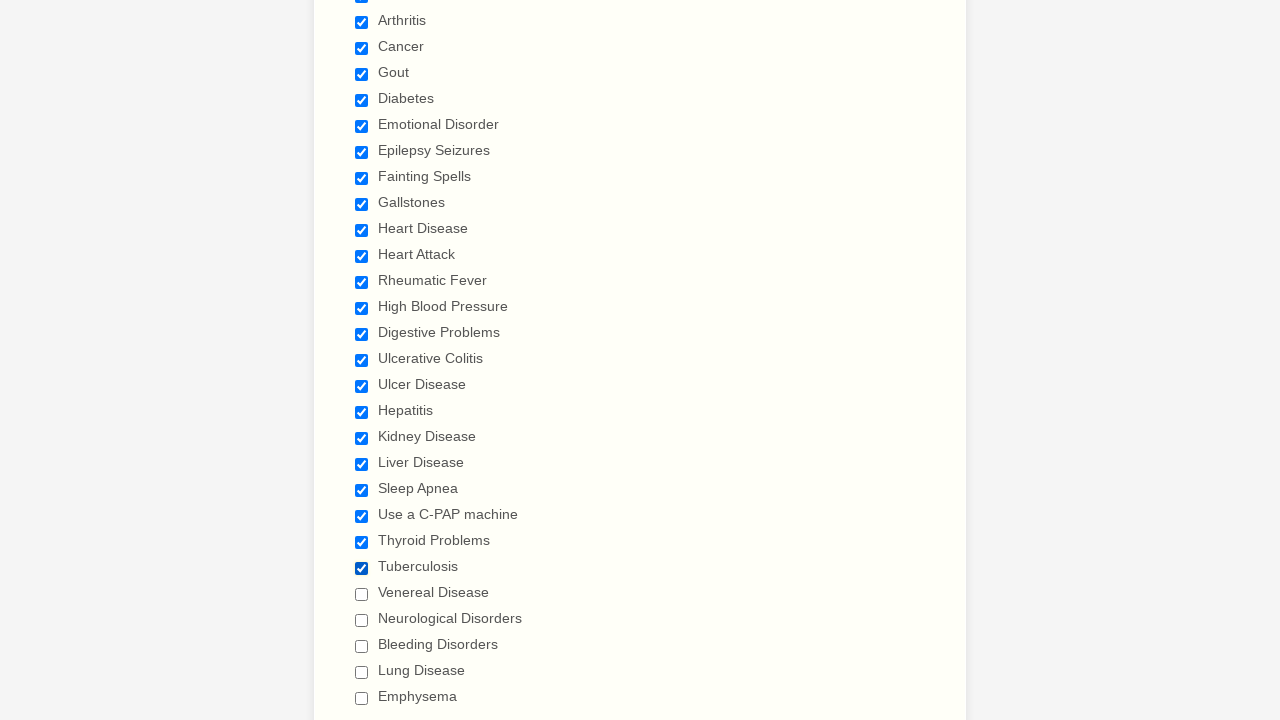

Selected checkbox 25 of 29 at (362, 594) on div.form-single-column input[type=checkbox] >> nth=24
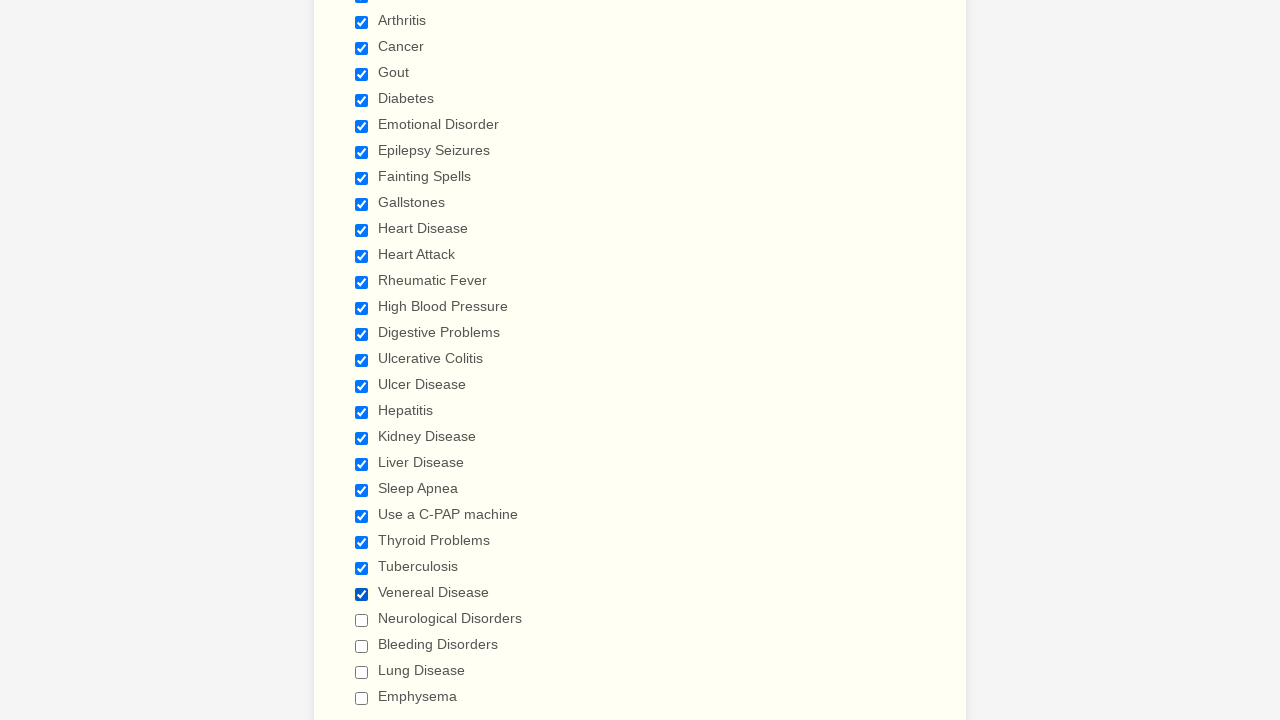

Selected checkbox 26 of 29 at (362, 620) on div.form-single-column input[type=checkbox] >> nth=25
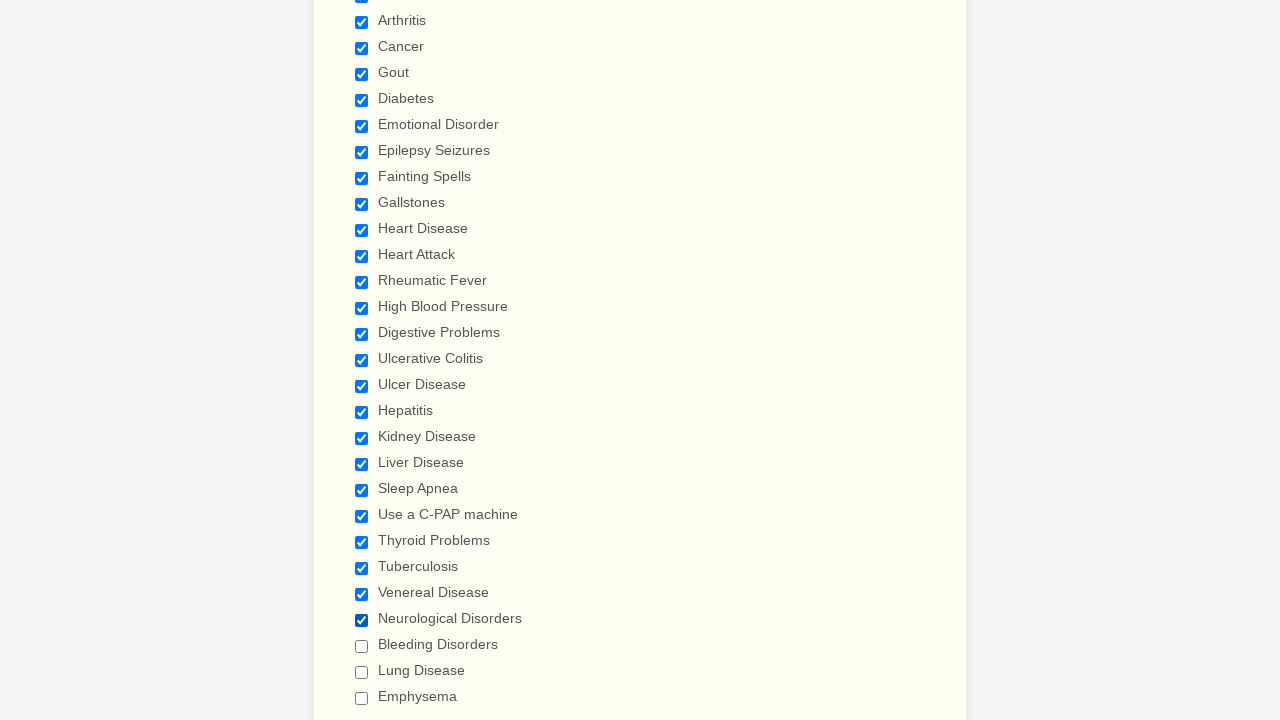

Selected checkbox 27 of 29 at (362, 646) on div.form-single-column input[type=checkbox] >> nth=26
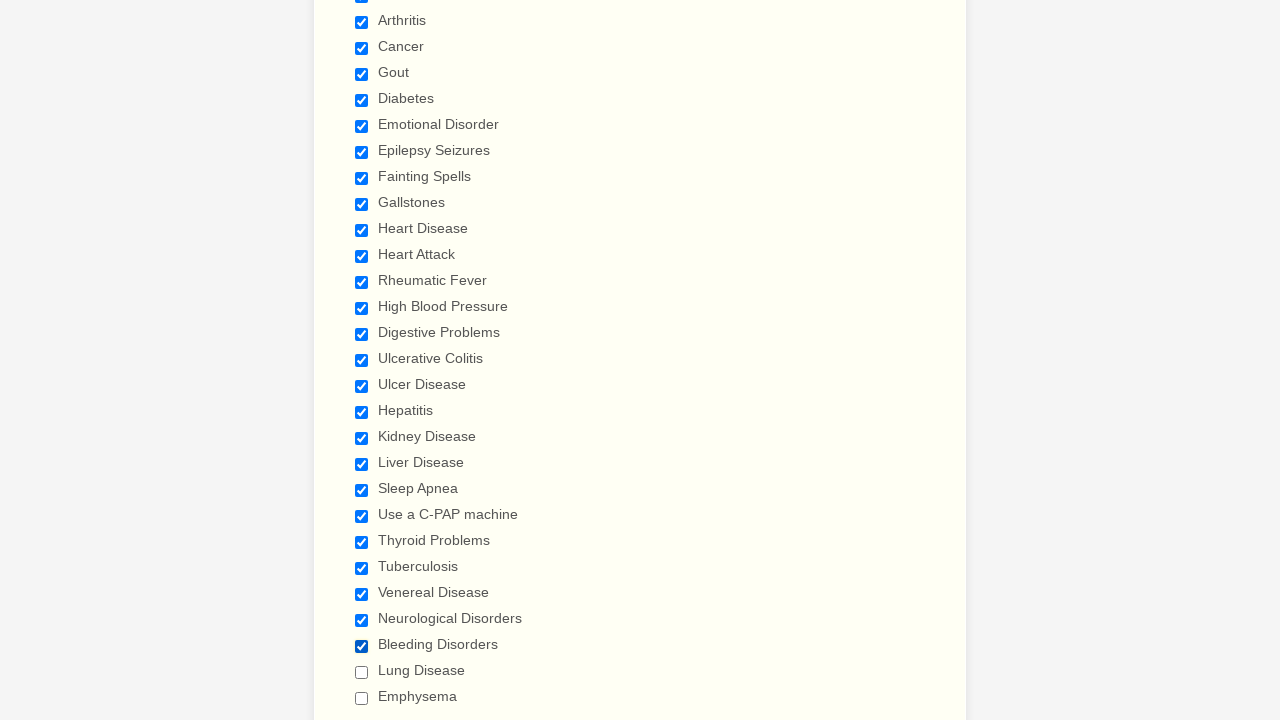

Selected checkbox 28 of 29 at (362, 672) on div.form-single-column input[type=checkbox] >> nth=27
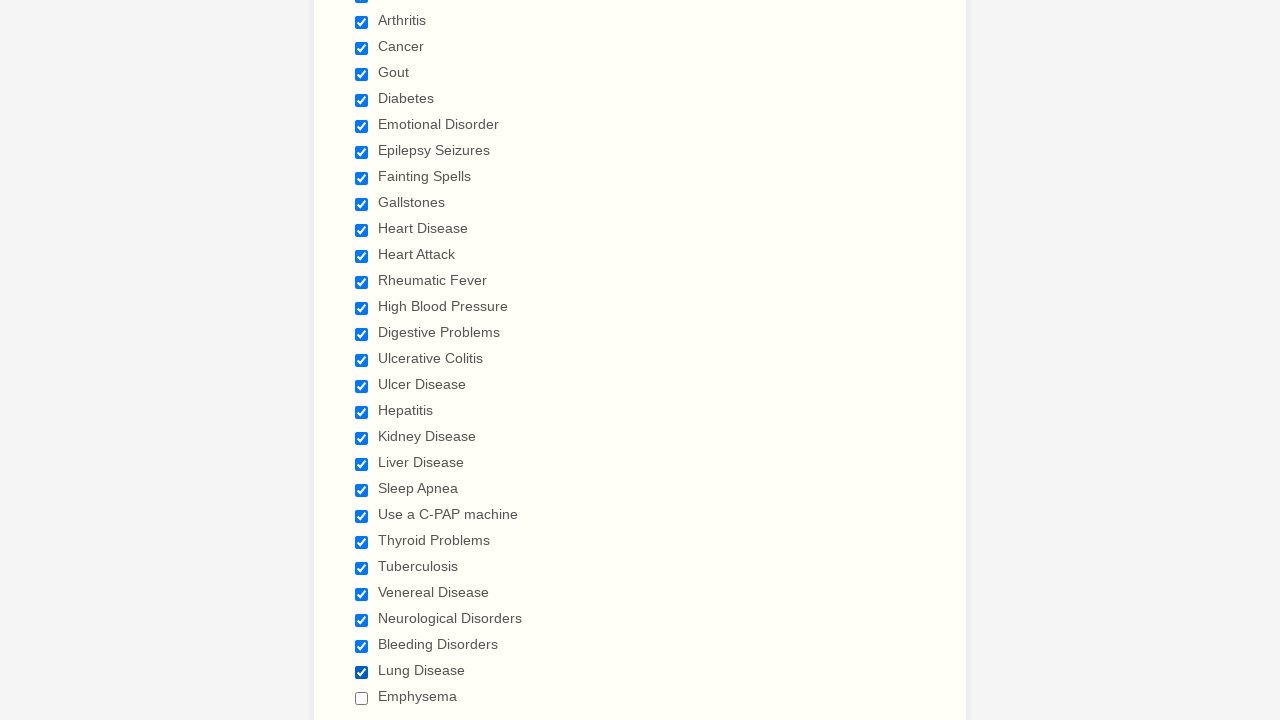

Selected checkbox 29 of 29 at (362, 698) on div.form-single-column input[type=checkbox] >> nth=28
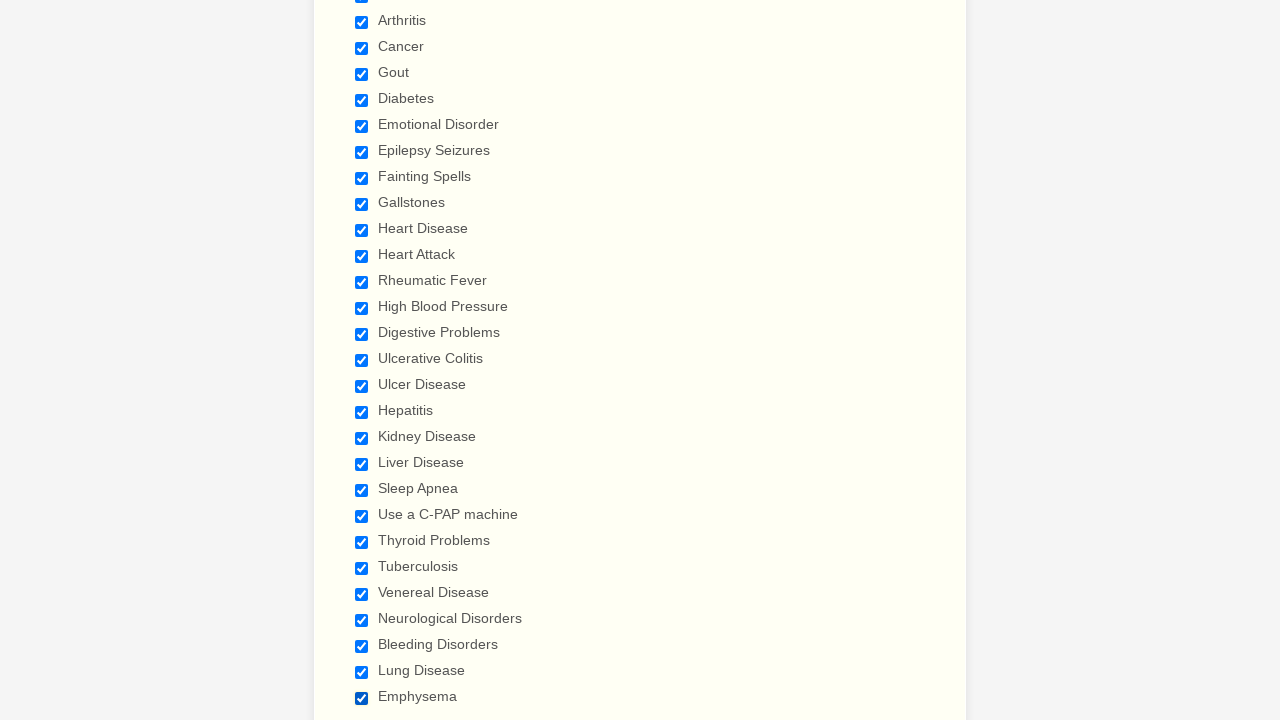

Verified all checkboxes are selected
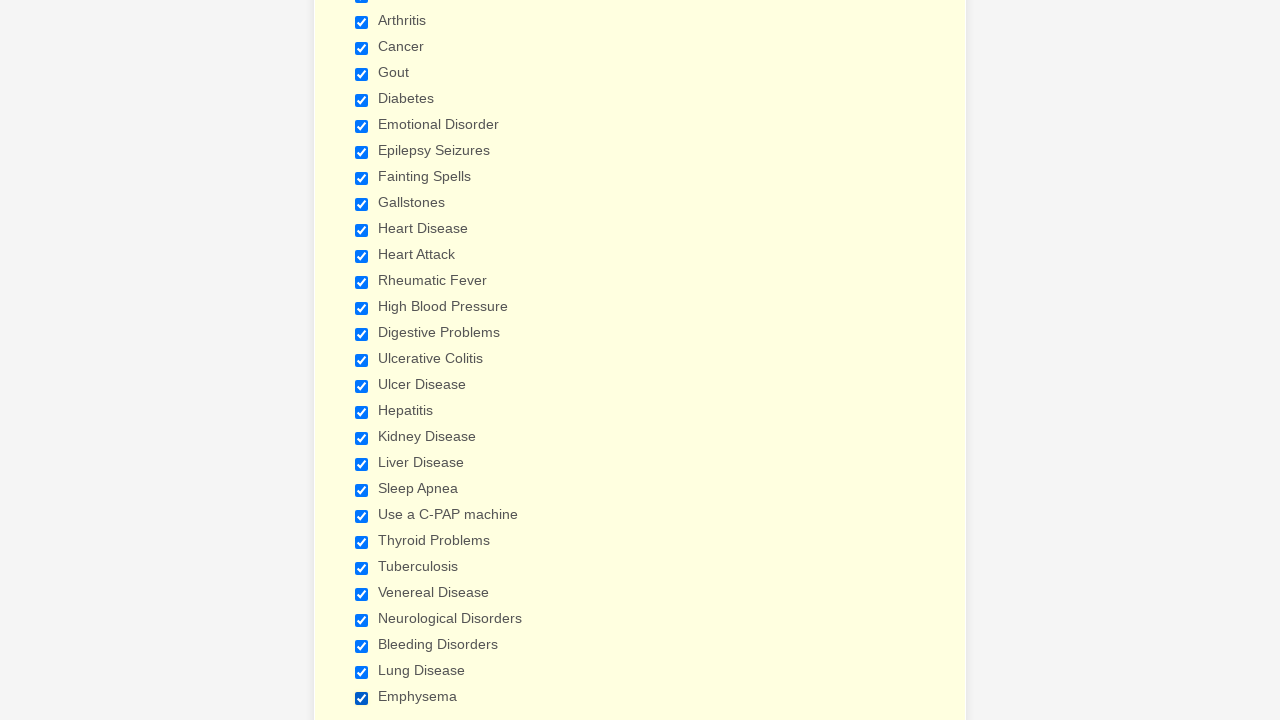

Cleared browser cookies
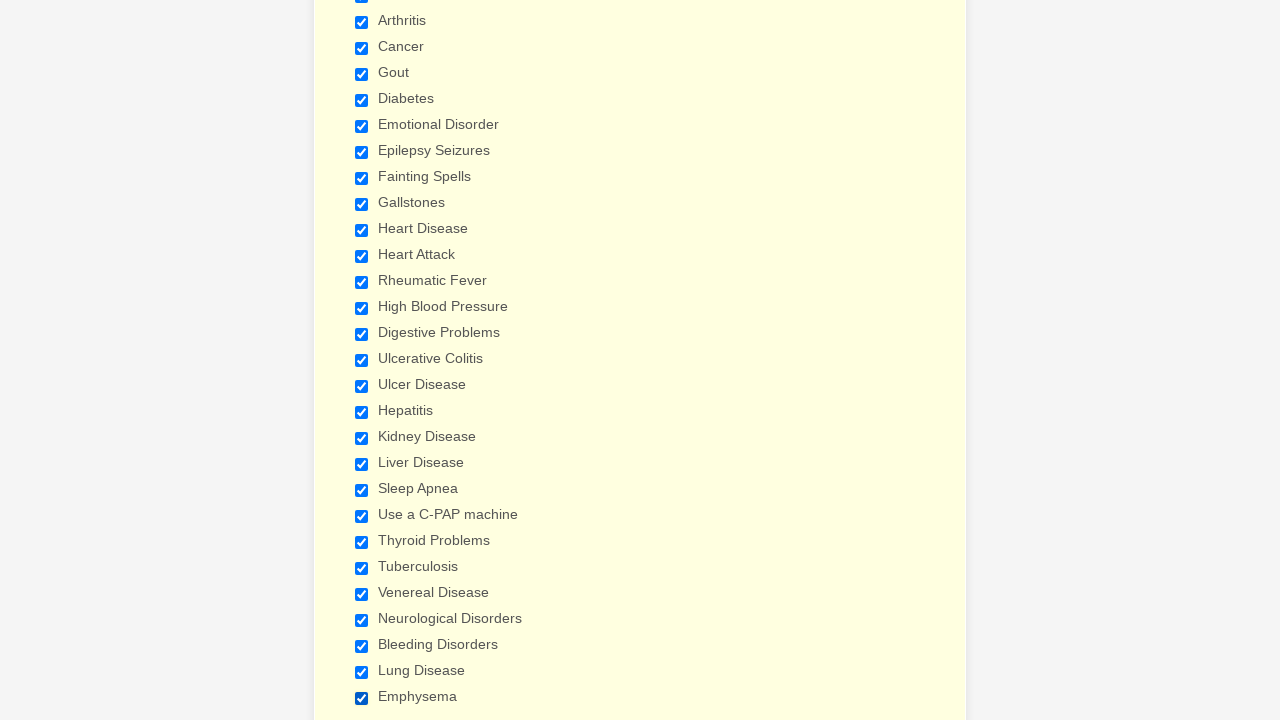

Reloaded page to reset checkbox state
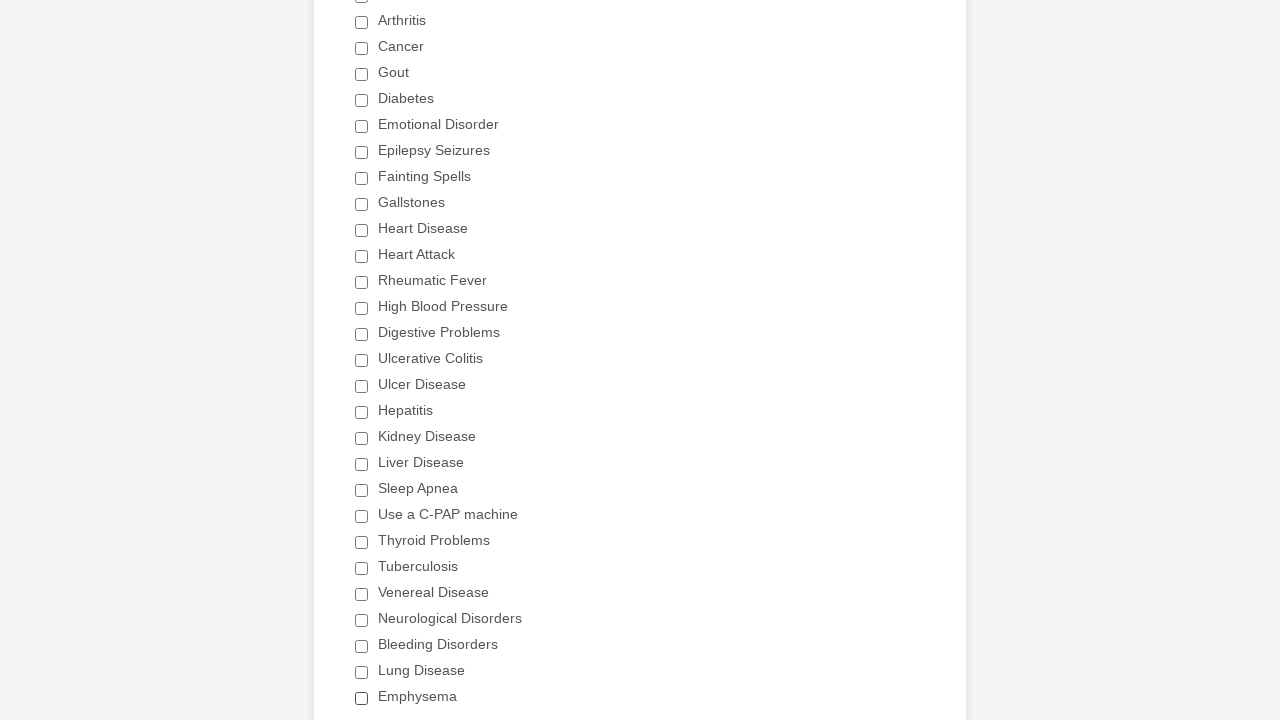

Located all checkboxes again after page refresh
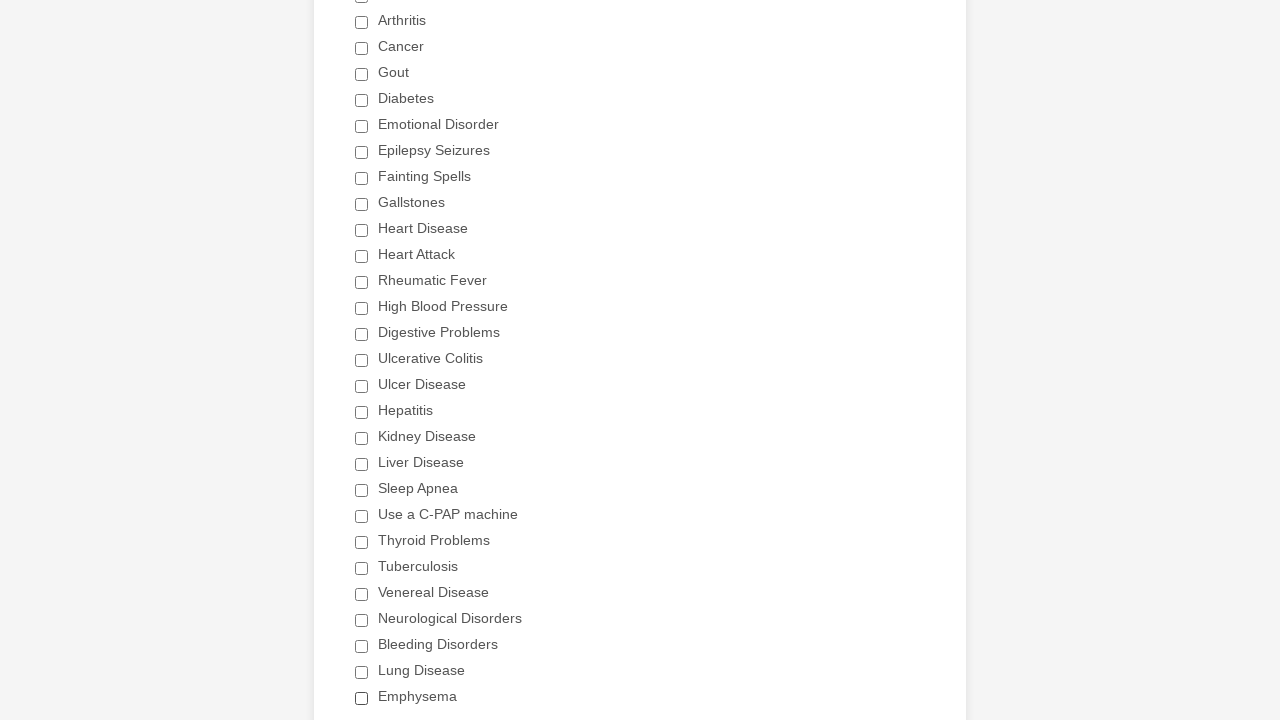

Checked checkbox 1 for Heart Attack condition if applicable
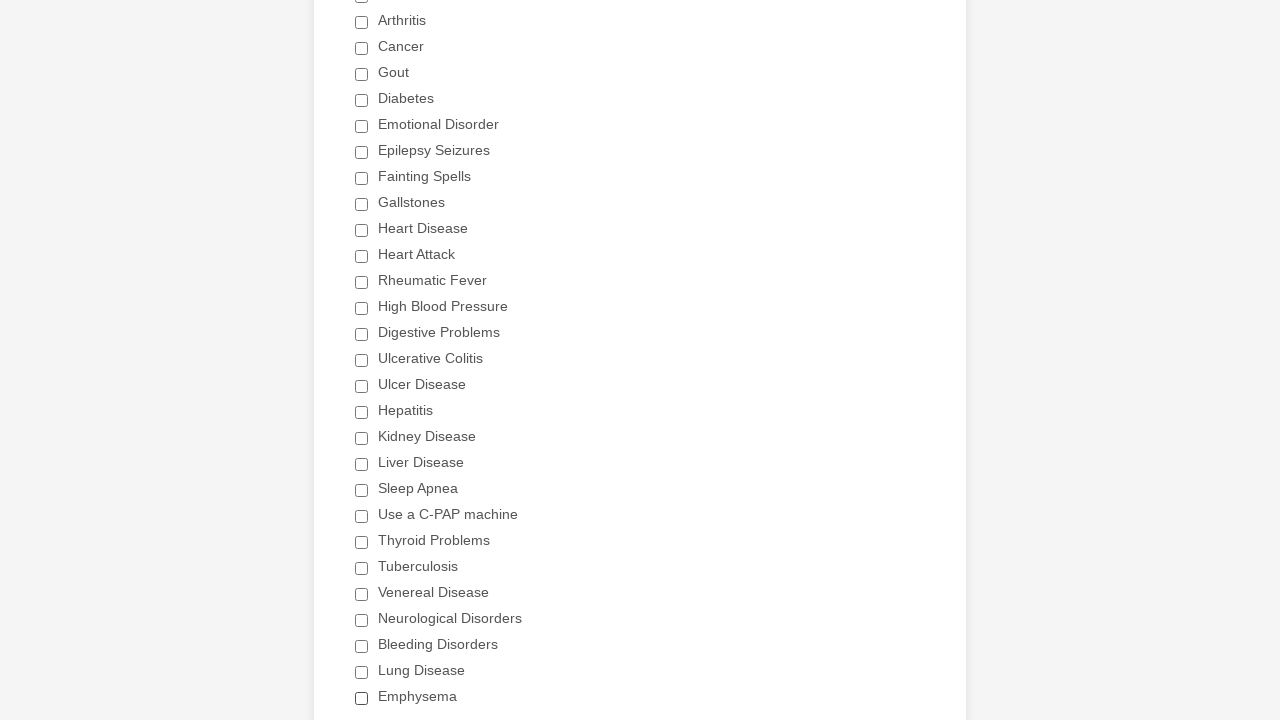

Checked checkbox 2 for Heart Attack condition if applicable
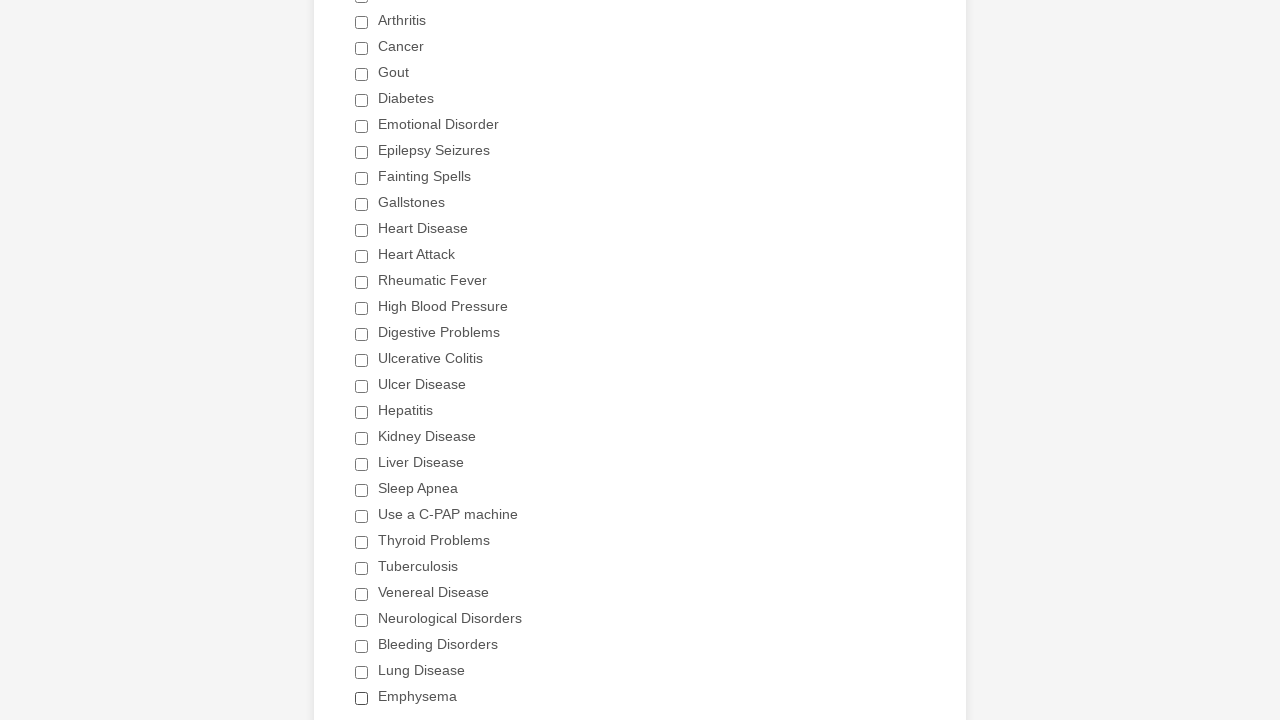

Checked checkbox 3 for Heart Attack condition if applicable
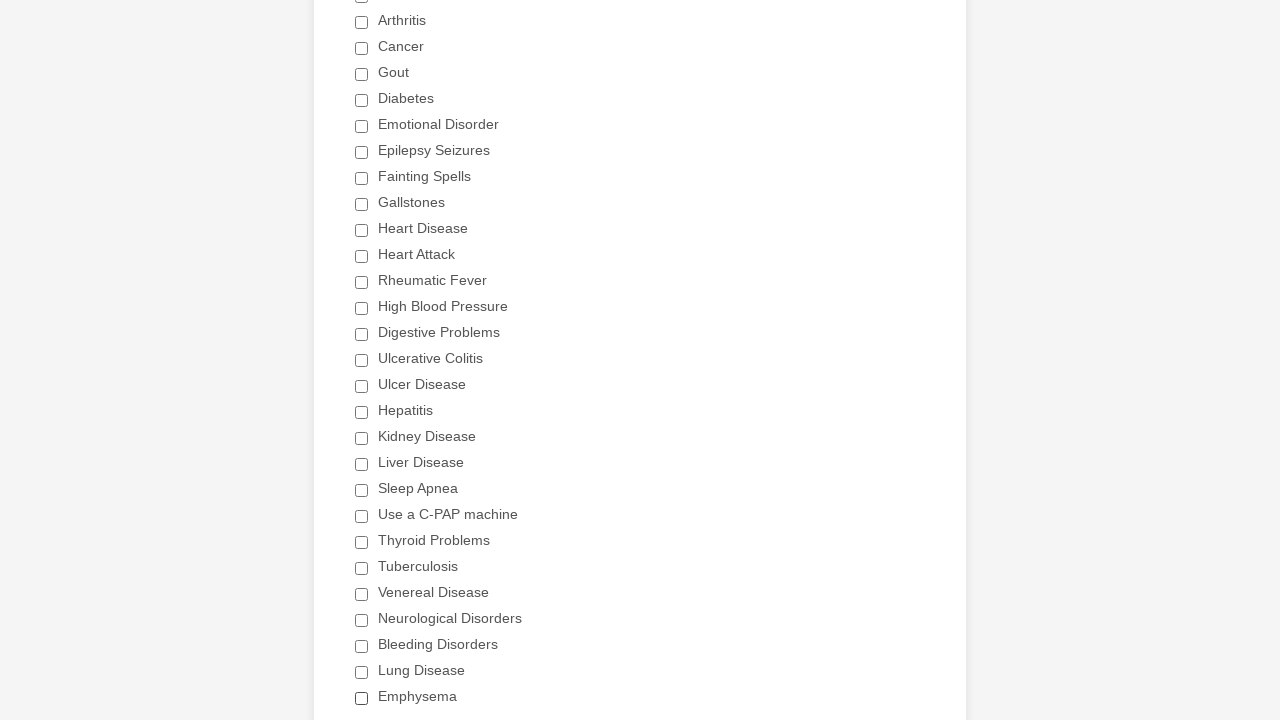

Checked checkbox 4 for Heart Attack condition if applicable
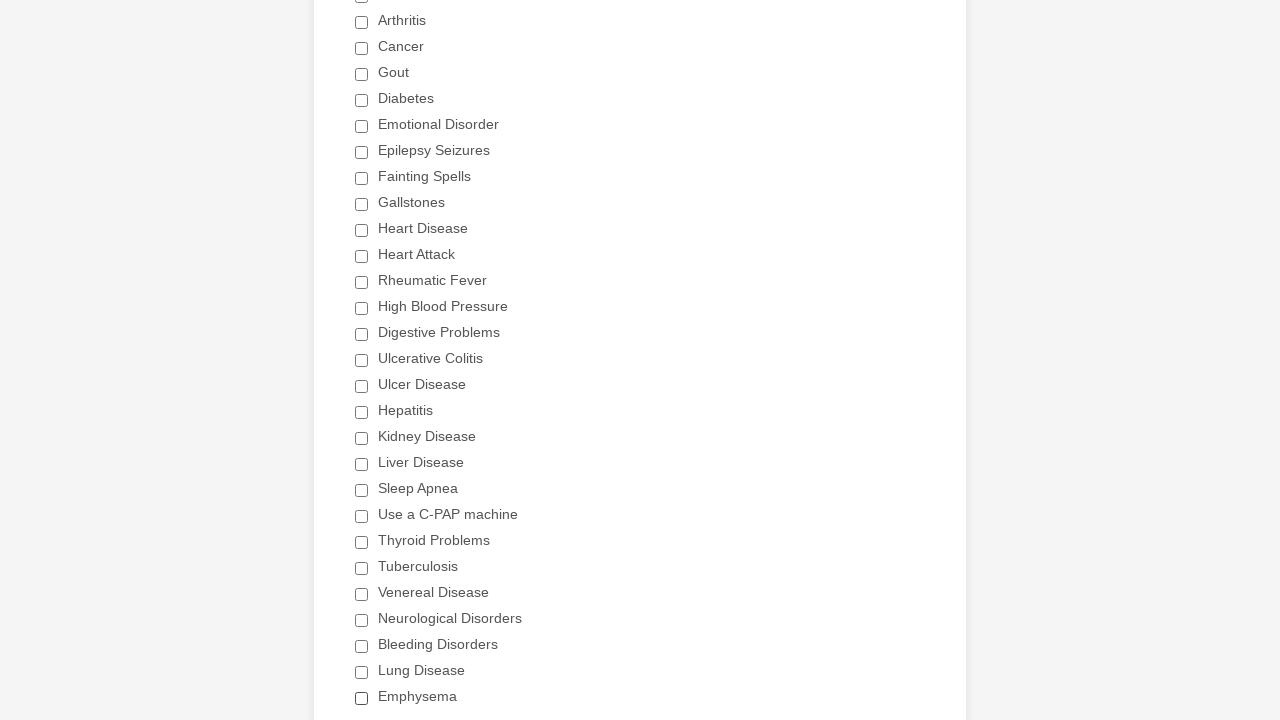

Checked checkbox 5 for Heart Attack condition if applicable
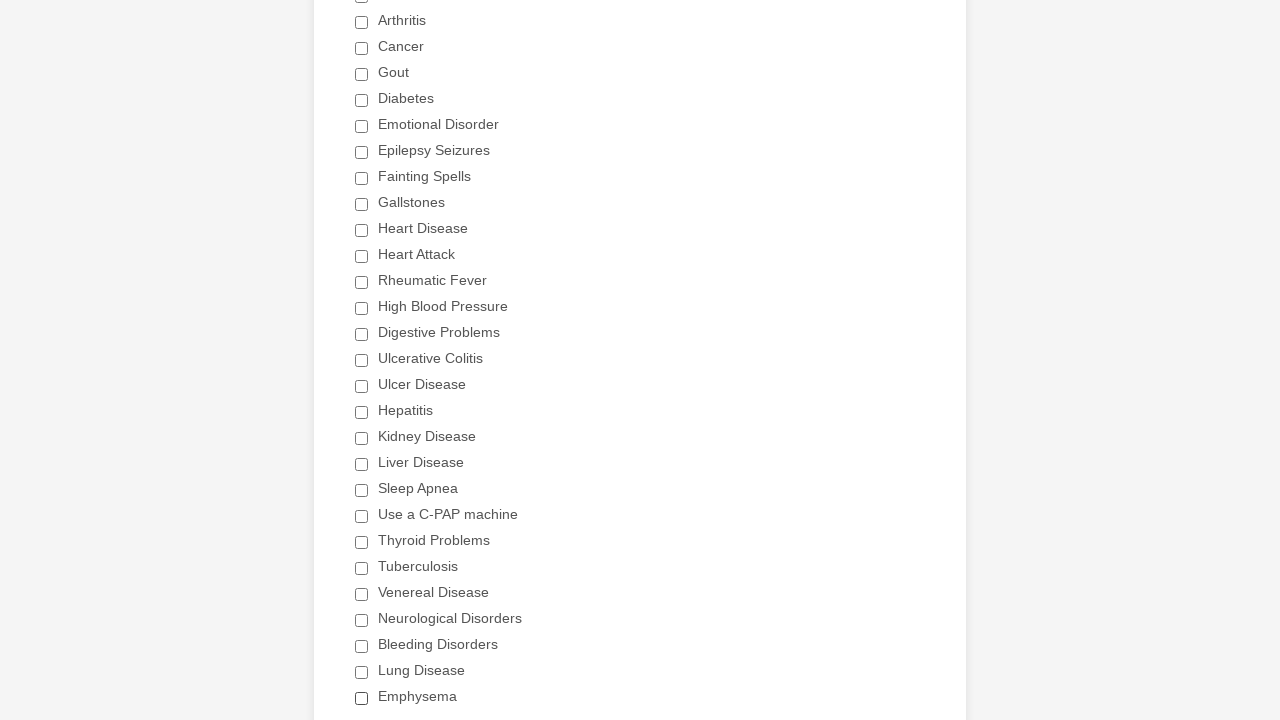

Checked checkbox 6 for Heart Attack condition if applicable
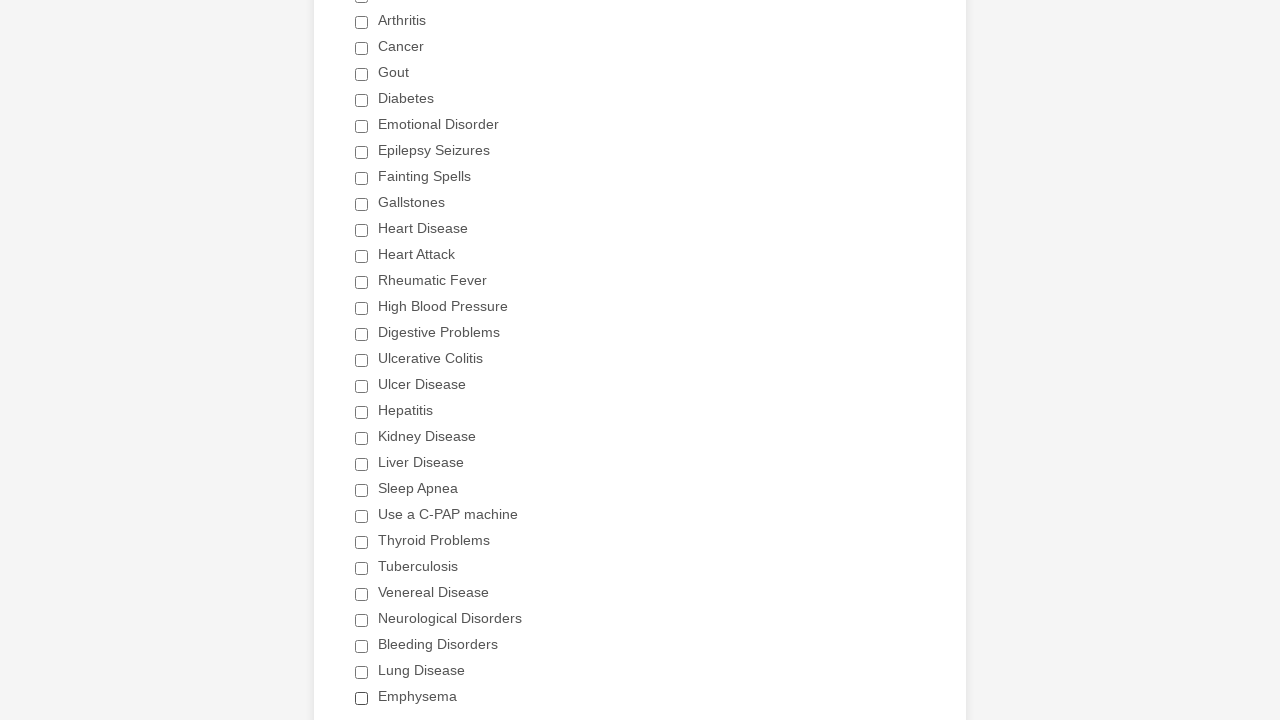

Checked checkbox 7 for Heart Attack condition if applicable
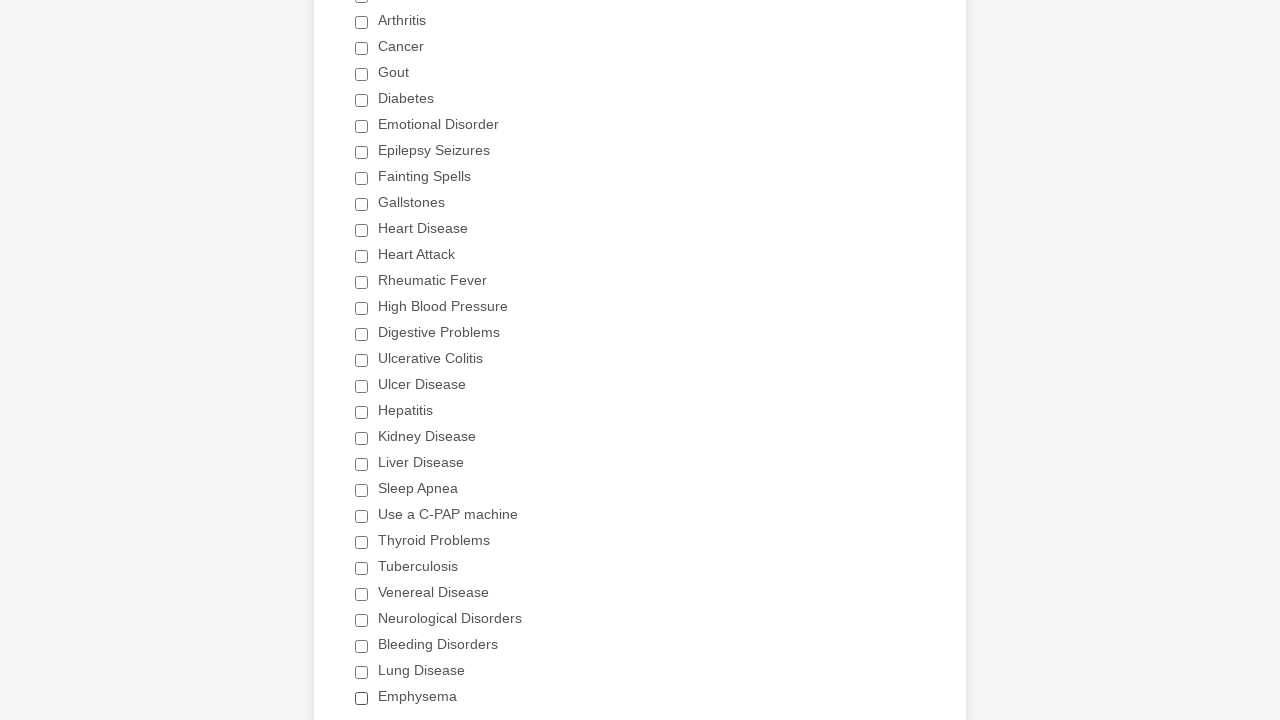

Checked checkbox 8 for Heart Attack condition if applicable
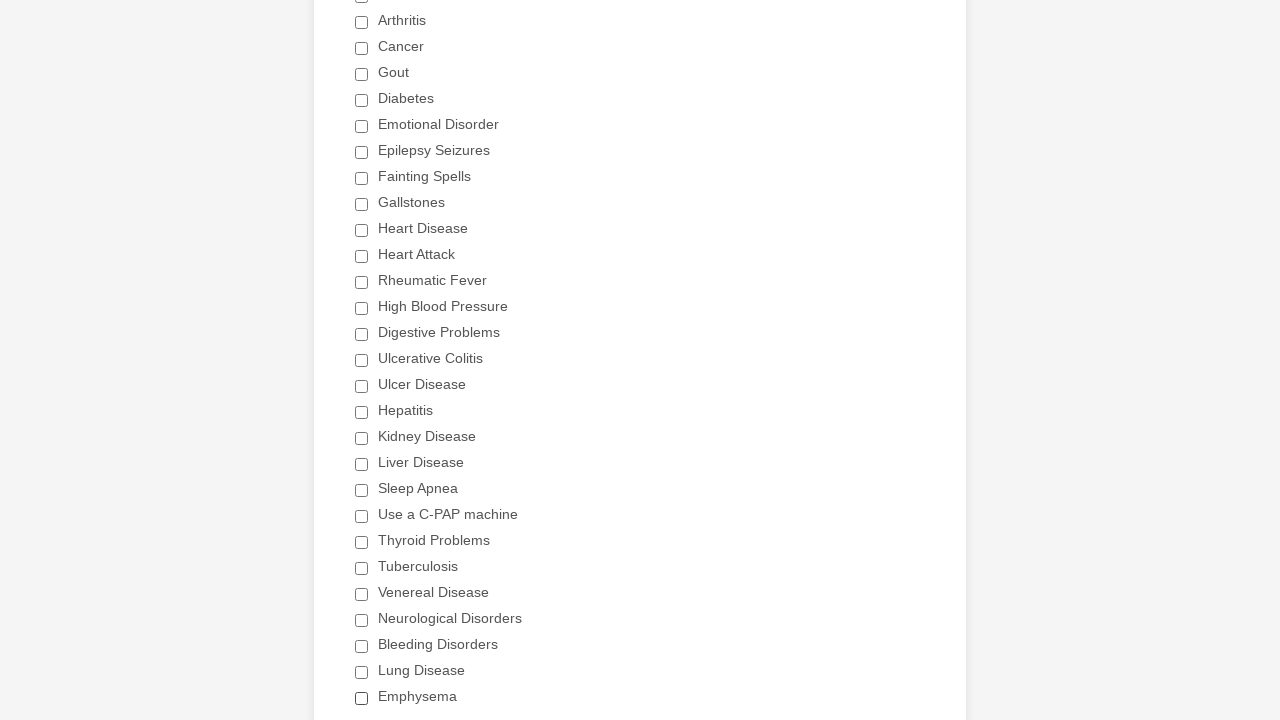

Checked checkbox 9 for Heart Attack condition if applicable
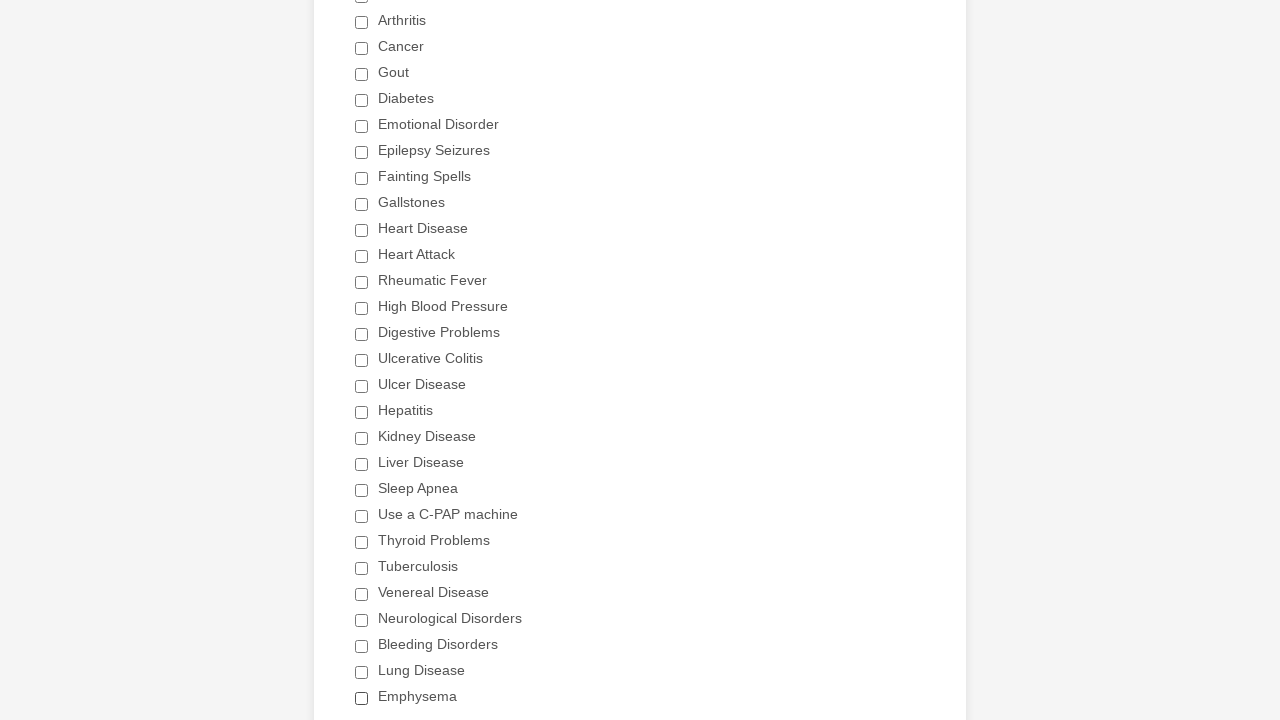

Checked checkbox 10 for Heart Attack condition if applicable
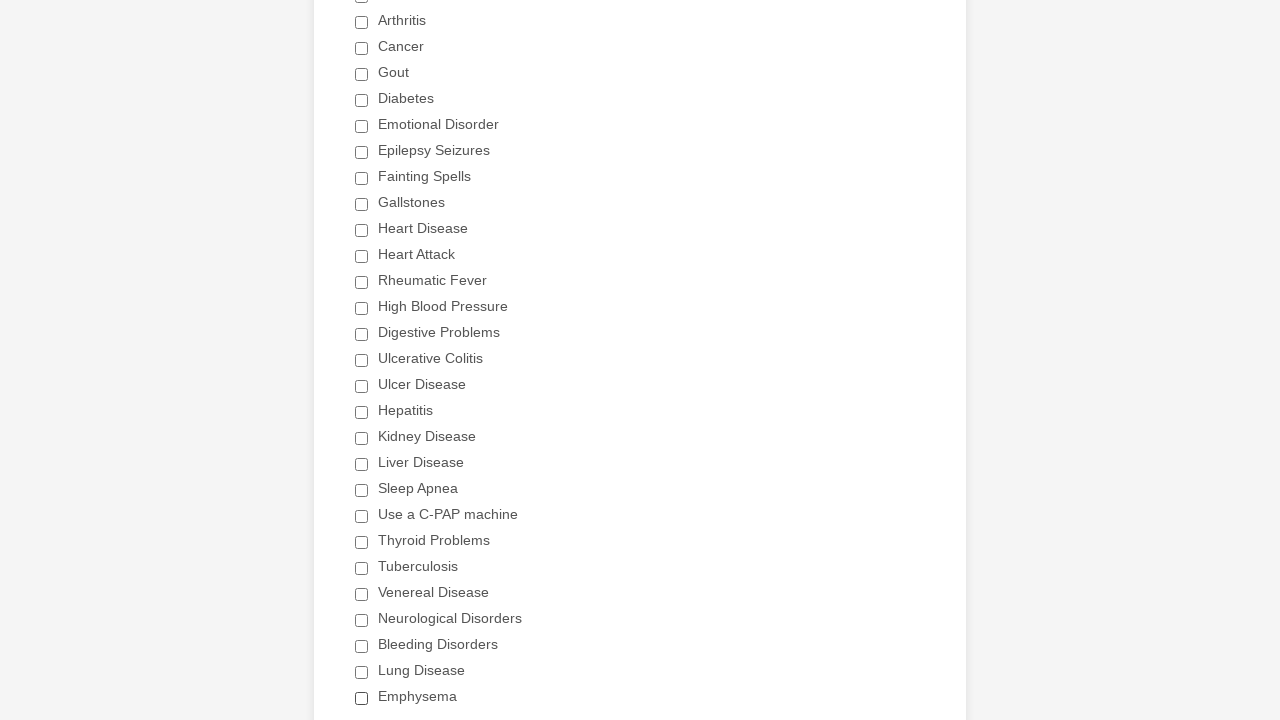

Checked checkbox 11 for Heart Attack condition if applicable
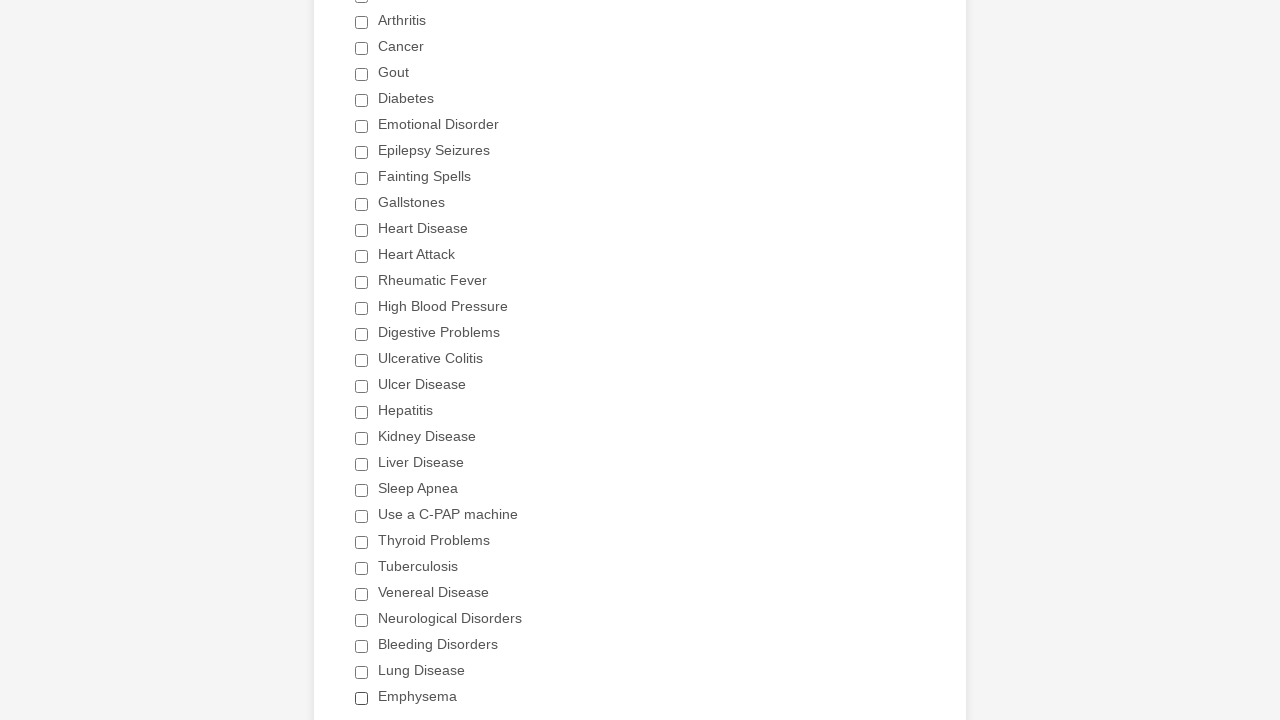

Checked checkbox 12 for Heart Attack condition if applicable at (362, 256) on div.form-single-column input[type=checkbox] >> nth=11
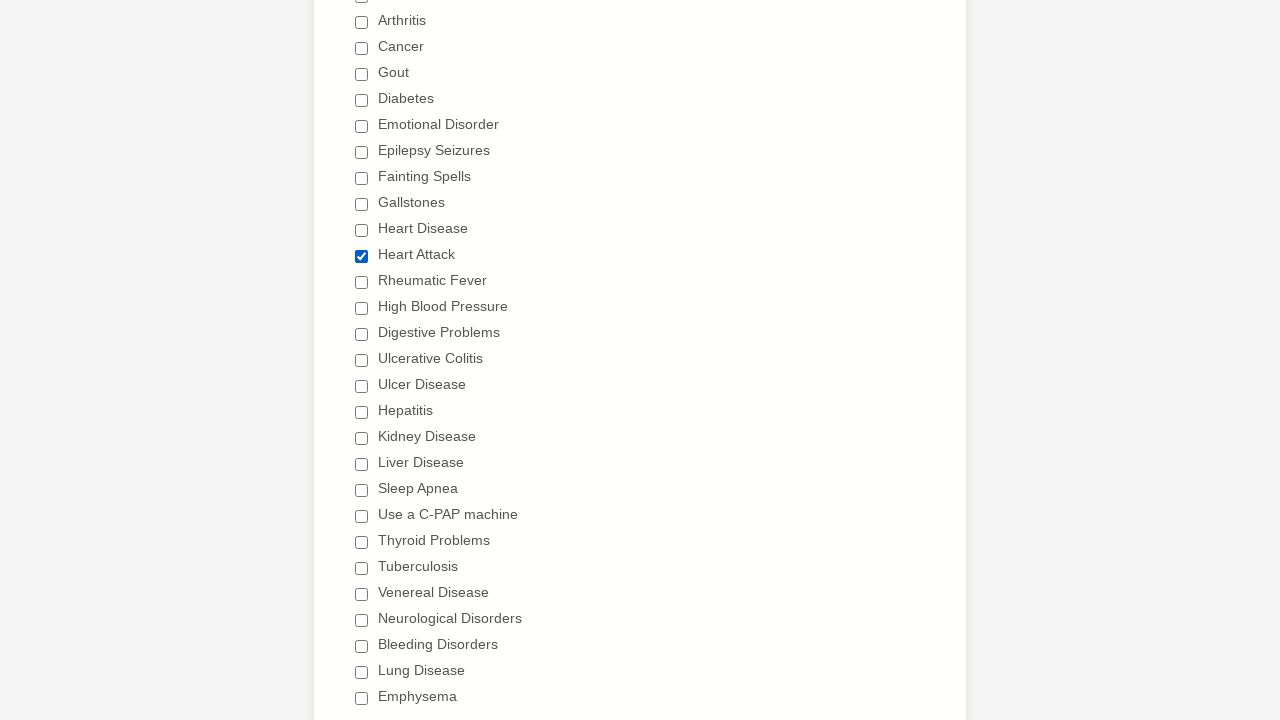

Checked checkbox 13 for Heart Attack condition if applicable
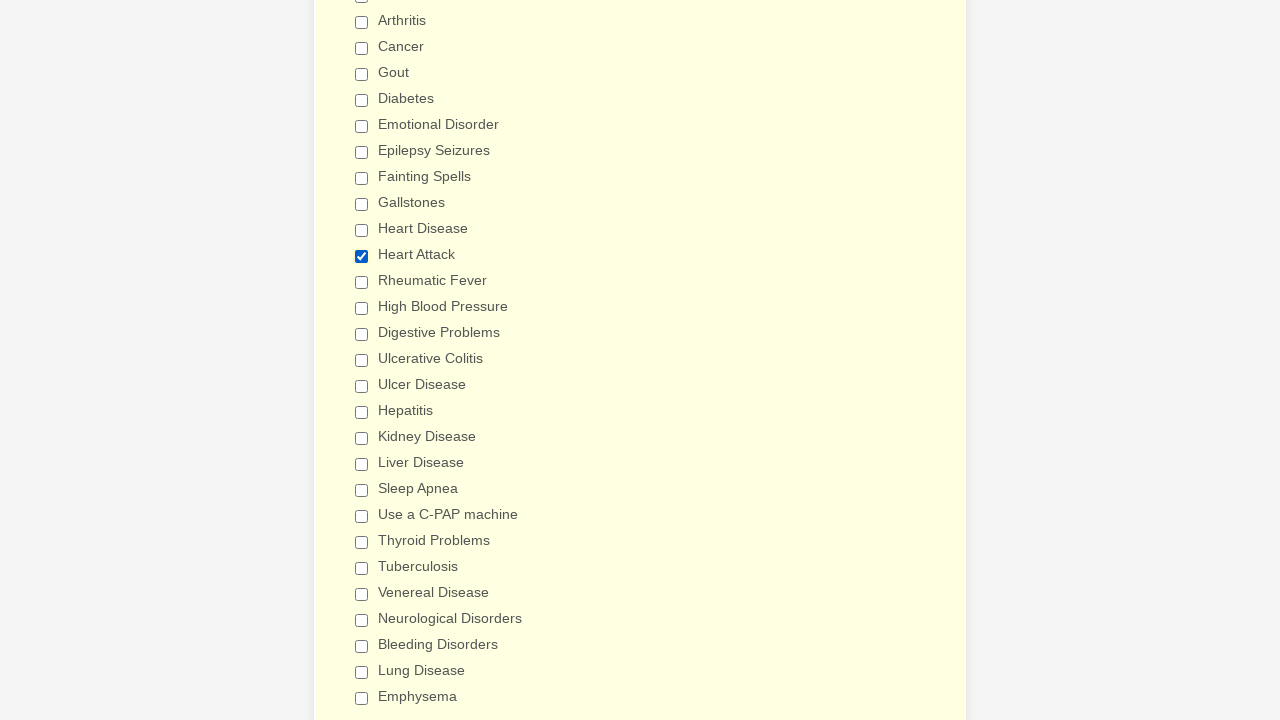

Checked checkbox 14 for Heart Attack condition if applicable
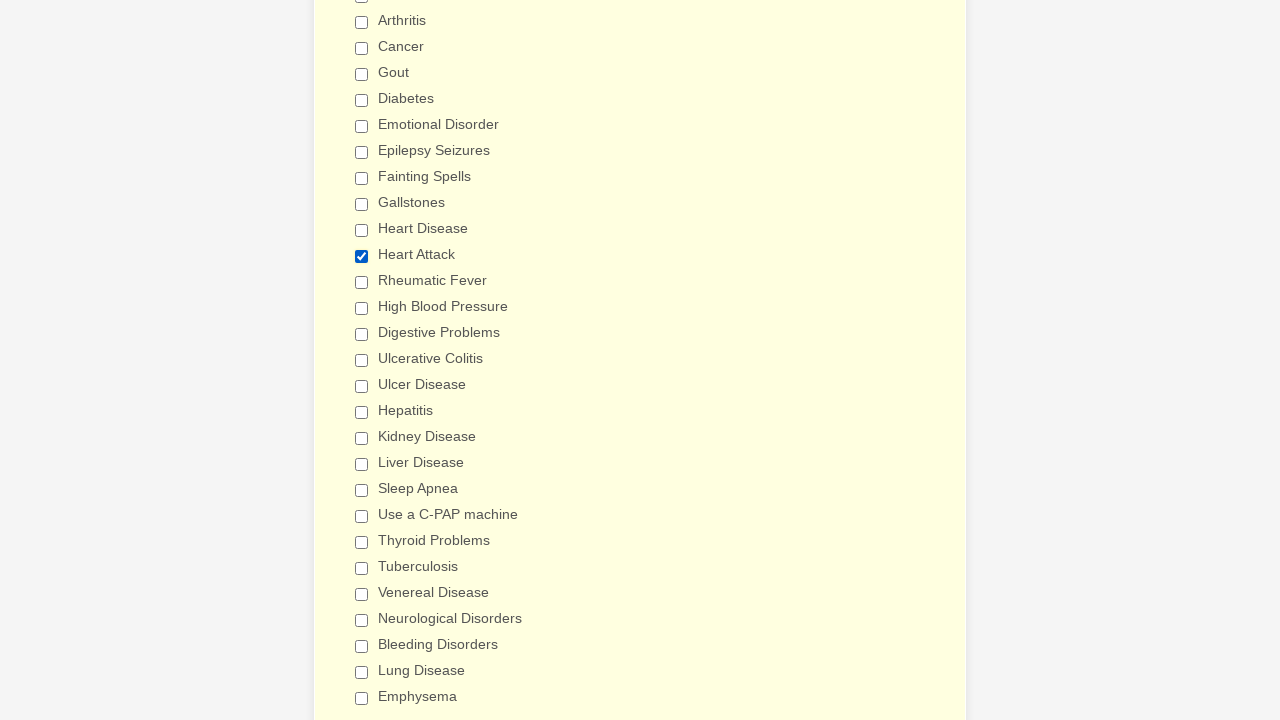

Checked checkbox 15 for Heart Attack condition if applicable
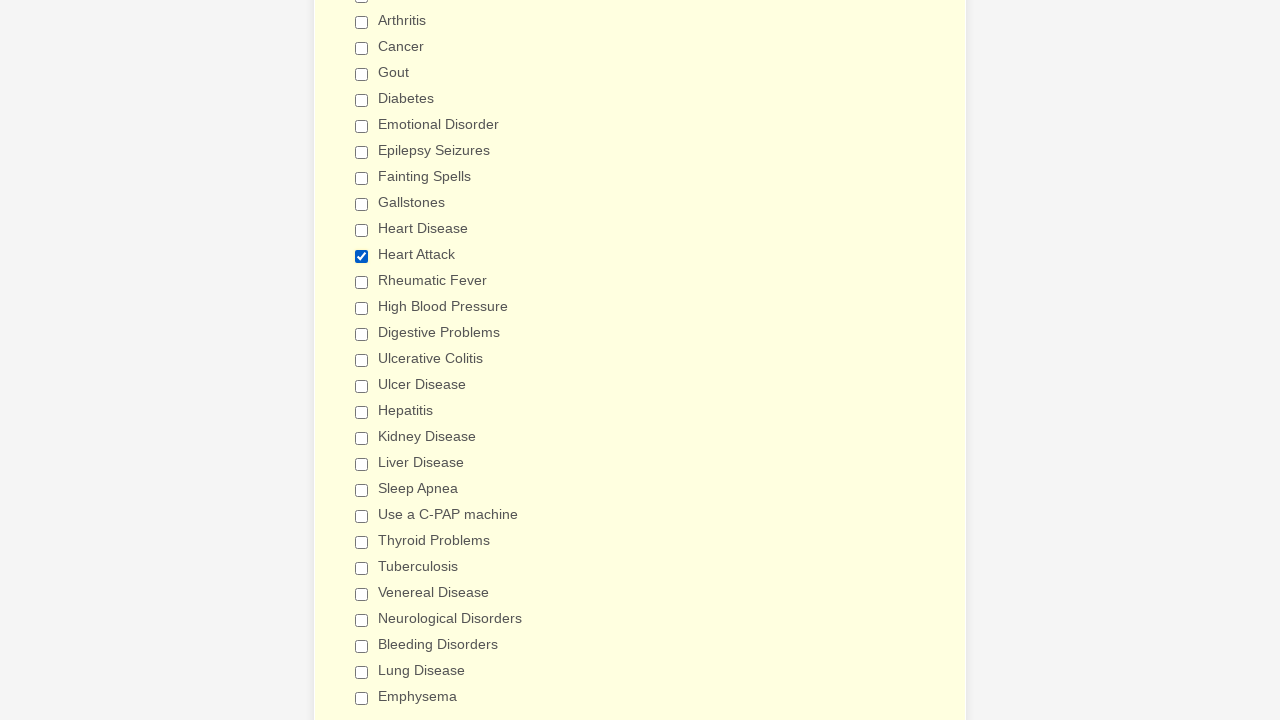

Checked checkbox 16 for Heart Attack condition if applicable
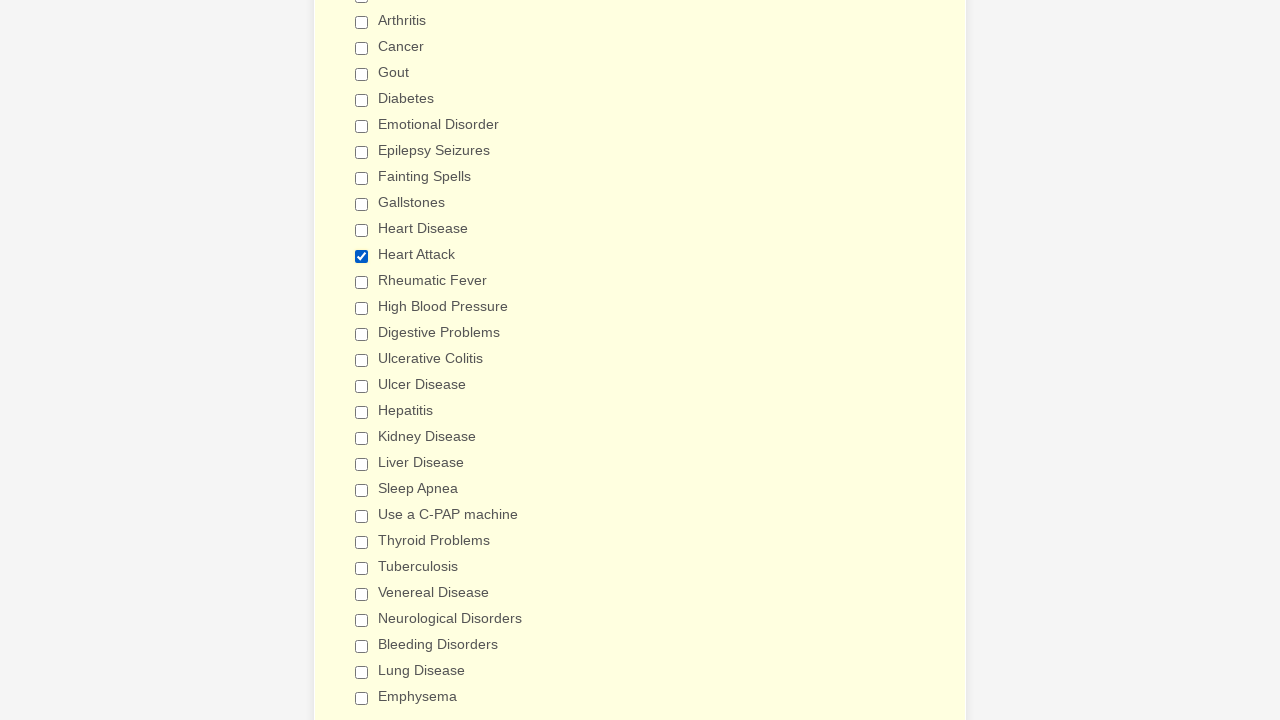

Checked checkbox 17 for Heart Attack condition if applicable
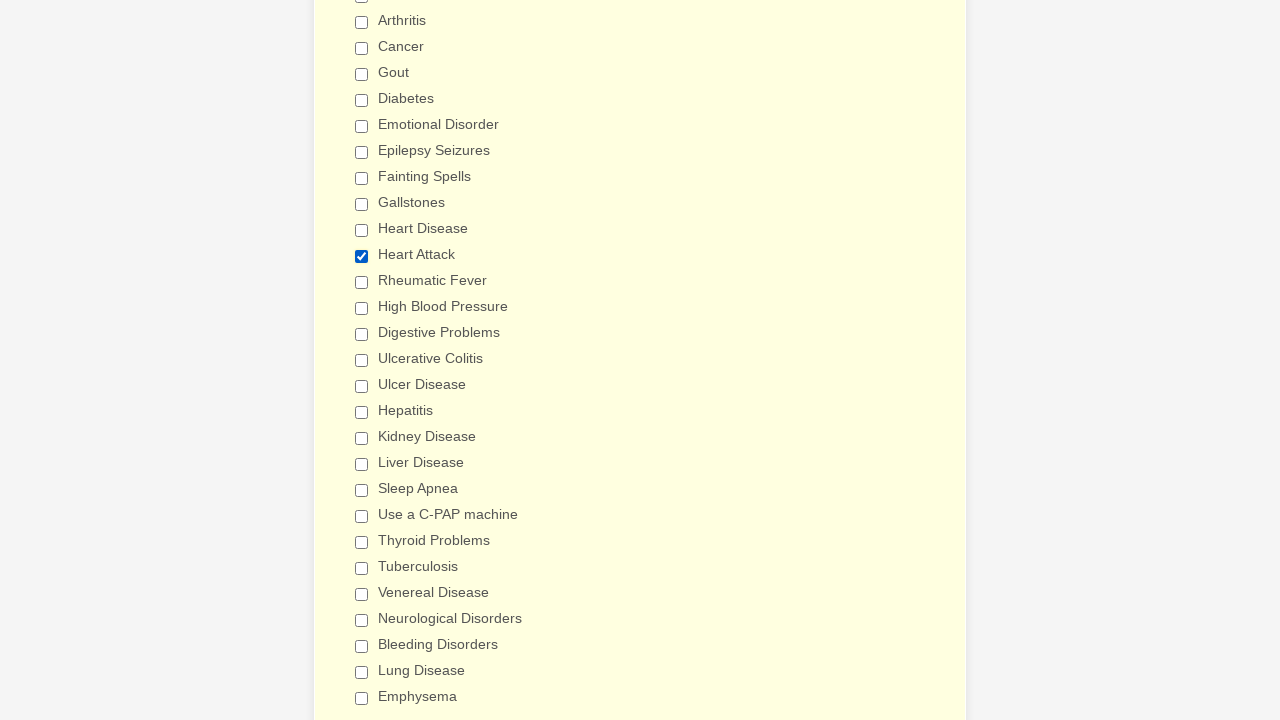

Checked checkbox 18 for Heart Attack condition if applicable
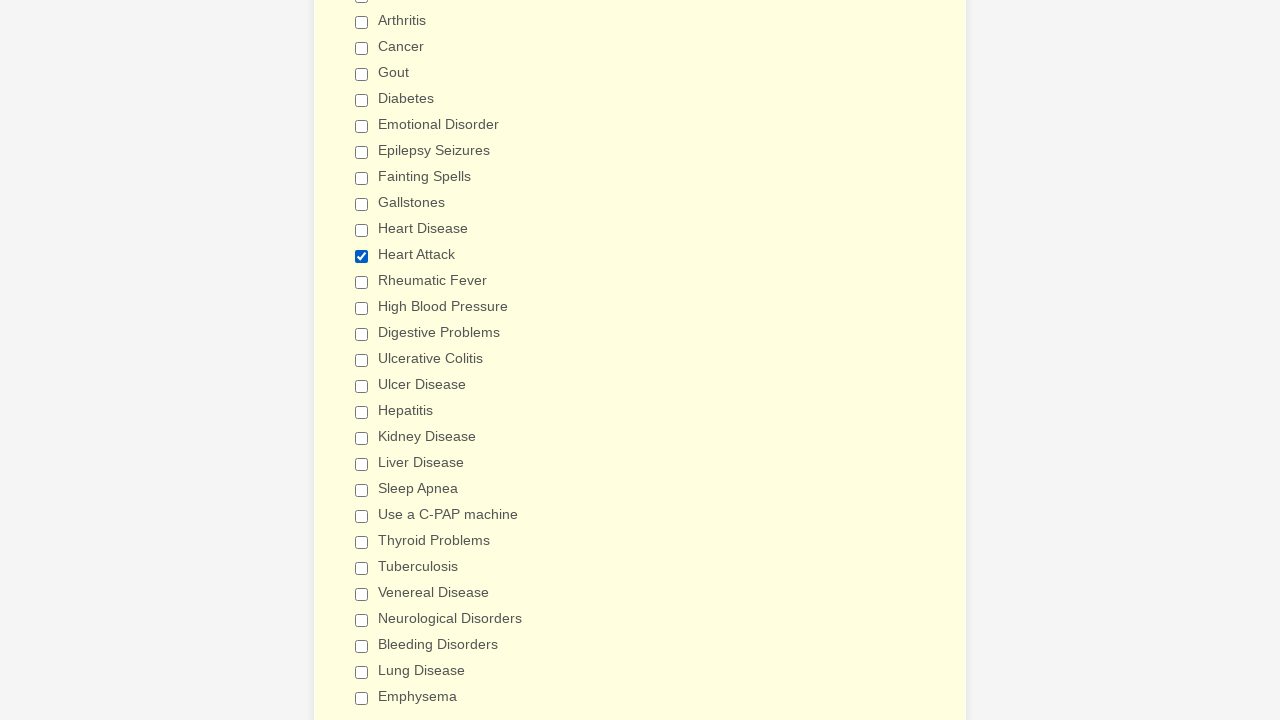

Checked checkbox 19 for Heart Attack condition if applicable
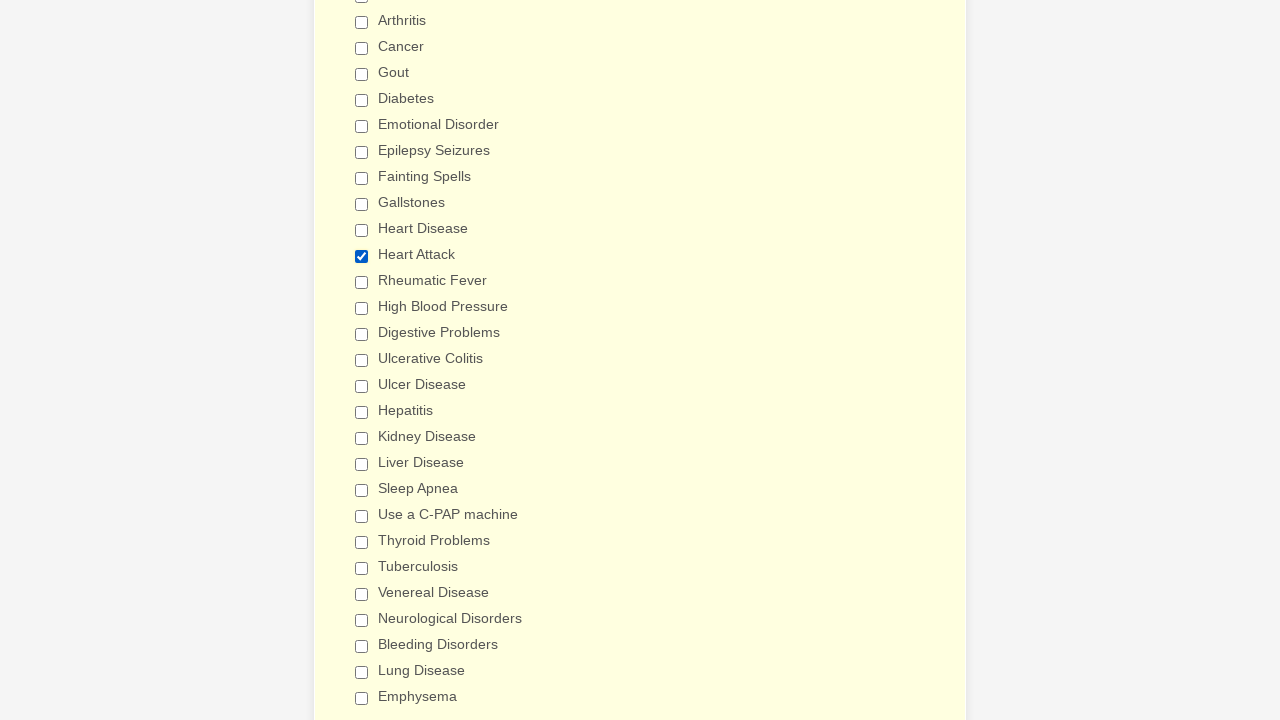

Checked checkbox 20 for Heart Attack condition if applicable
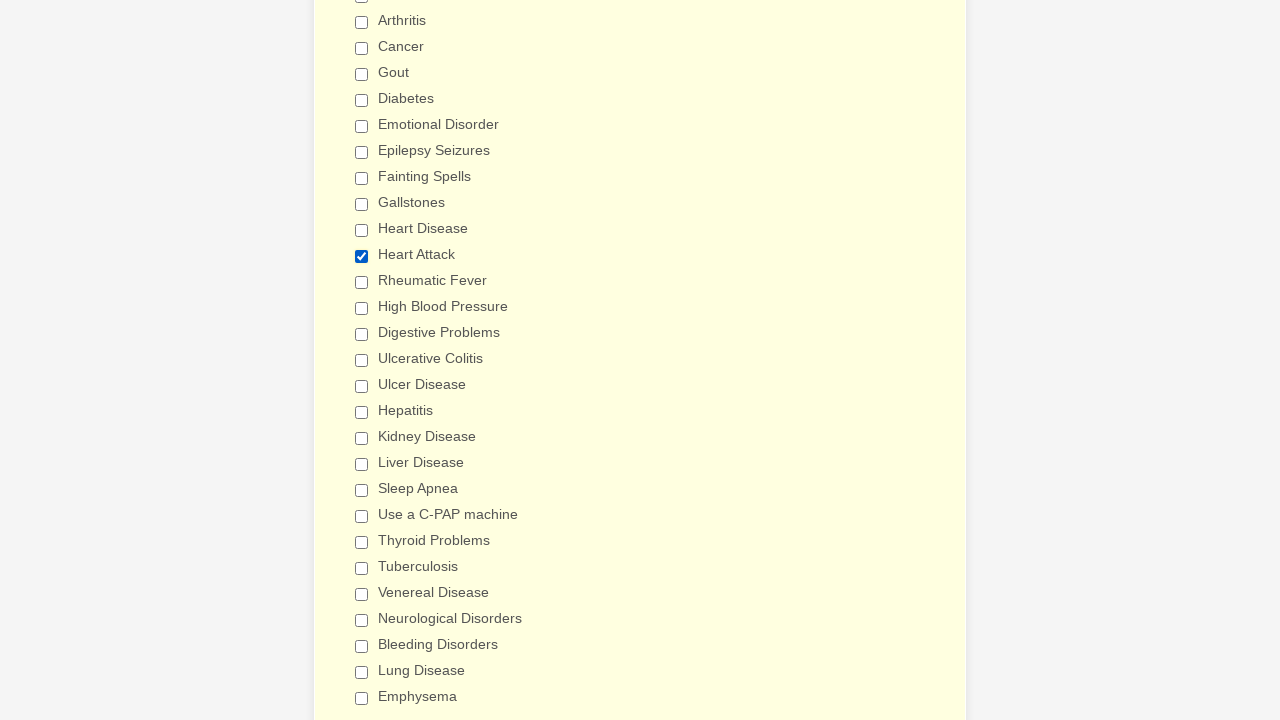

Checked checkbox 21 for Heart Attack condition if applicable
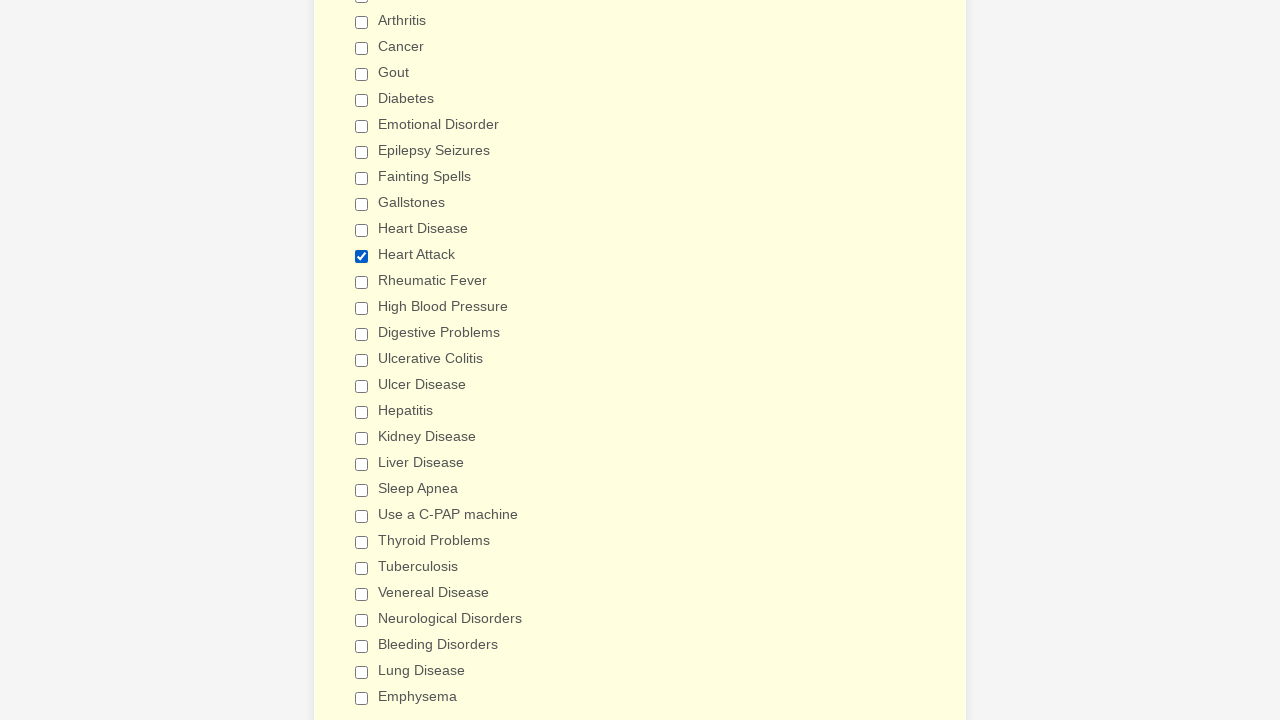

Checked checkbox 22 for Heart Attack condition if applicable
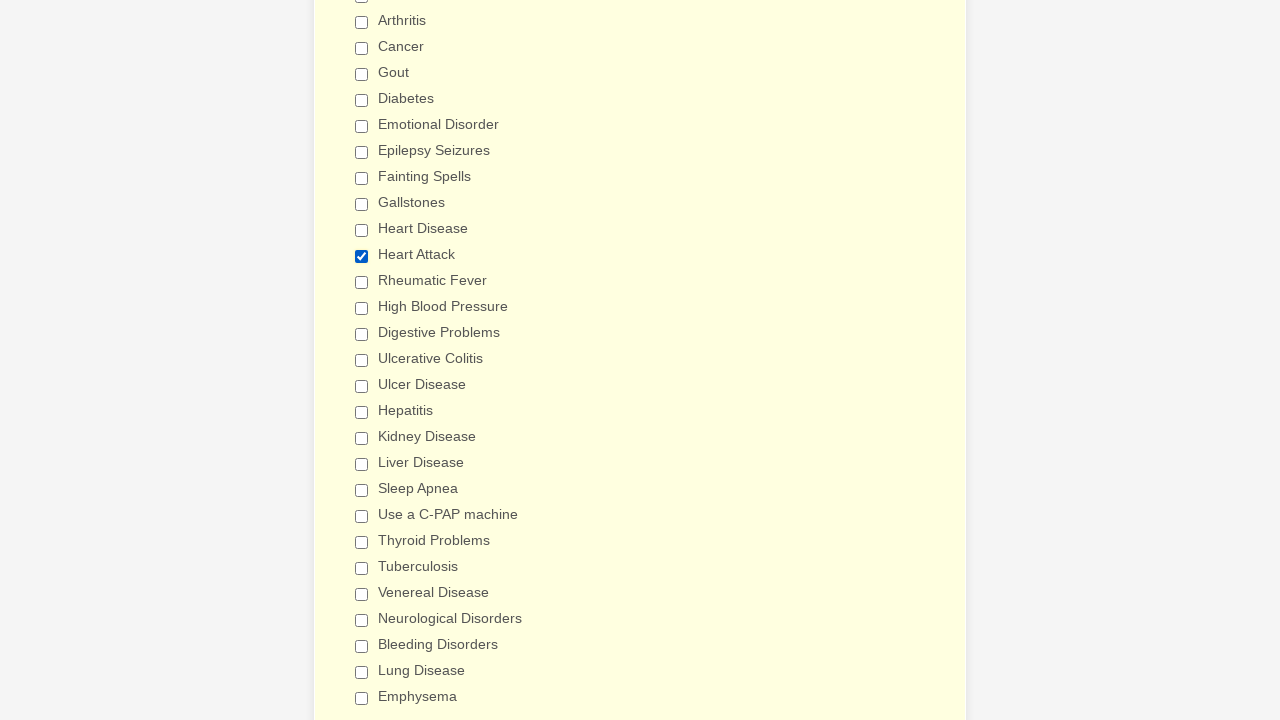

Checked checkbox 23 for Heart Attack condition if applicable
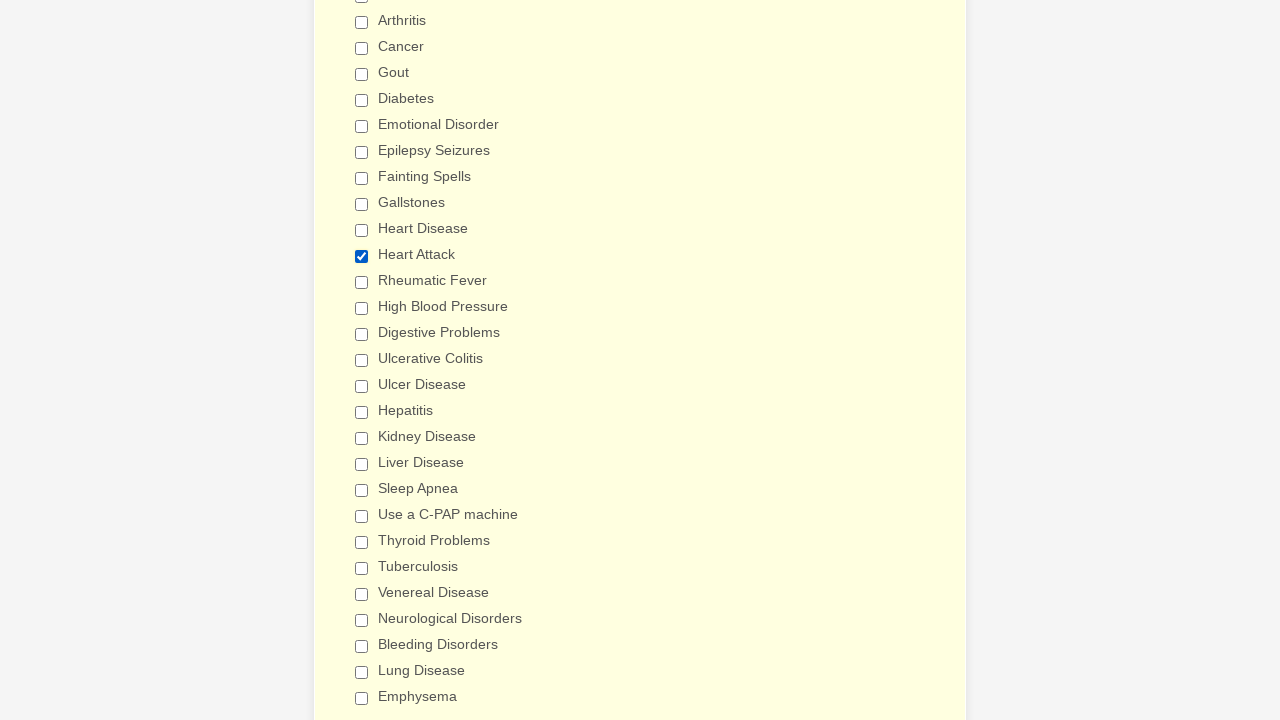

Checked checkbox 24 for Heart Attack condition if applicable
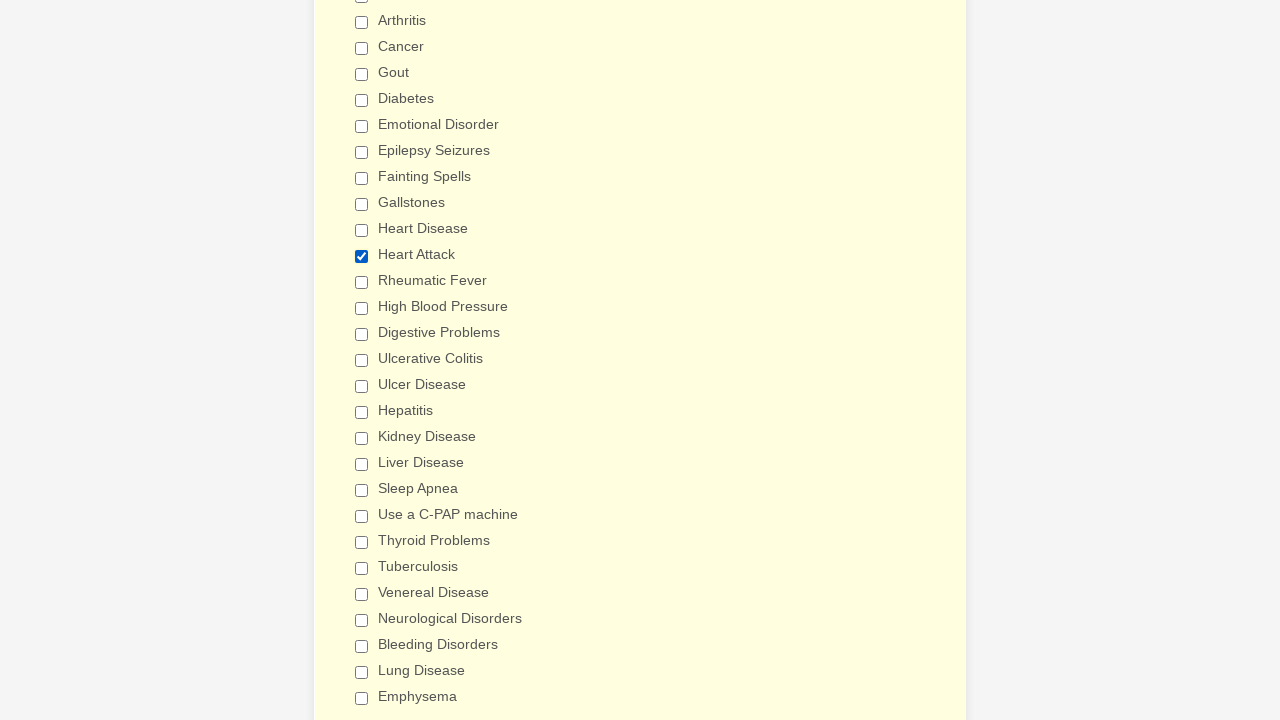

Checked checkbox 25 for Heart Attack condition if applicable
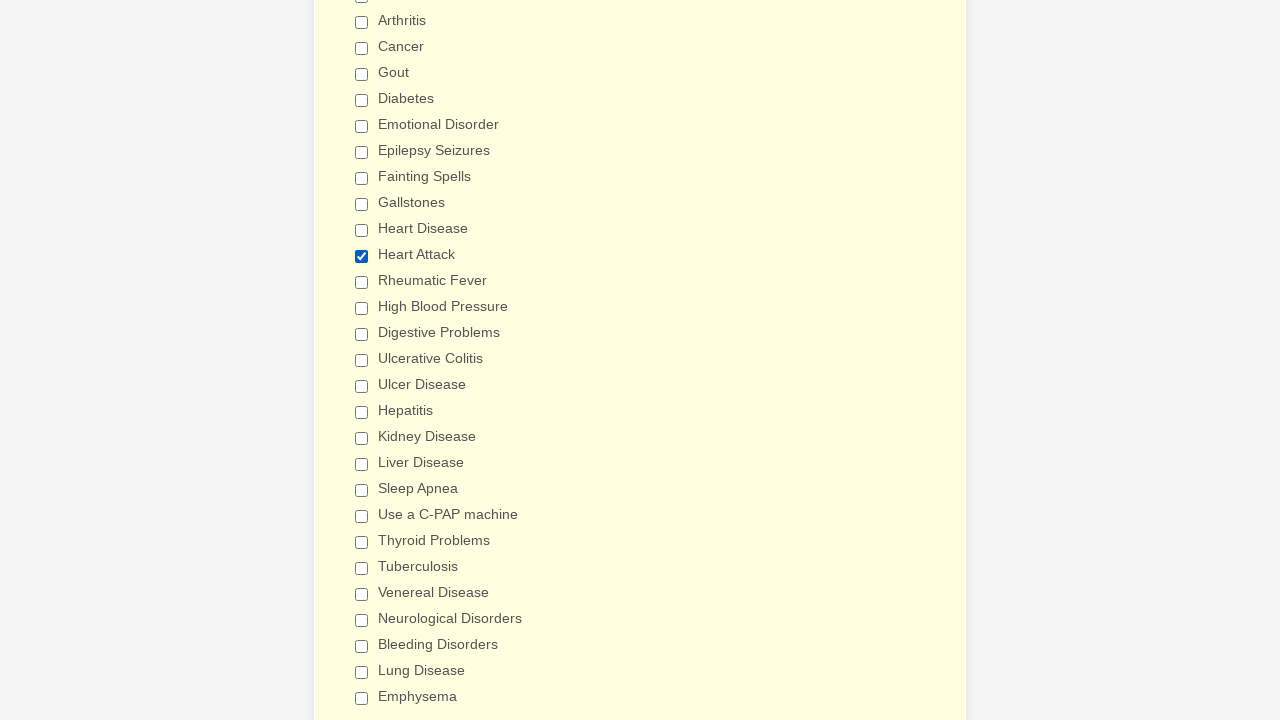

Checked checkbox 26 for Heart Attack condition if applicable
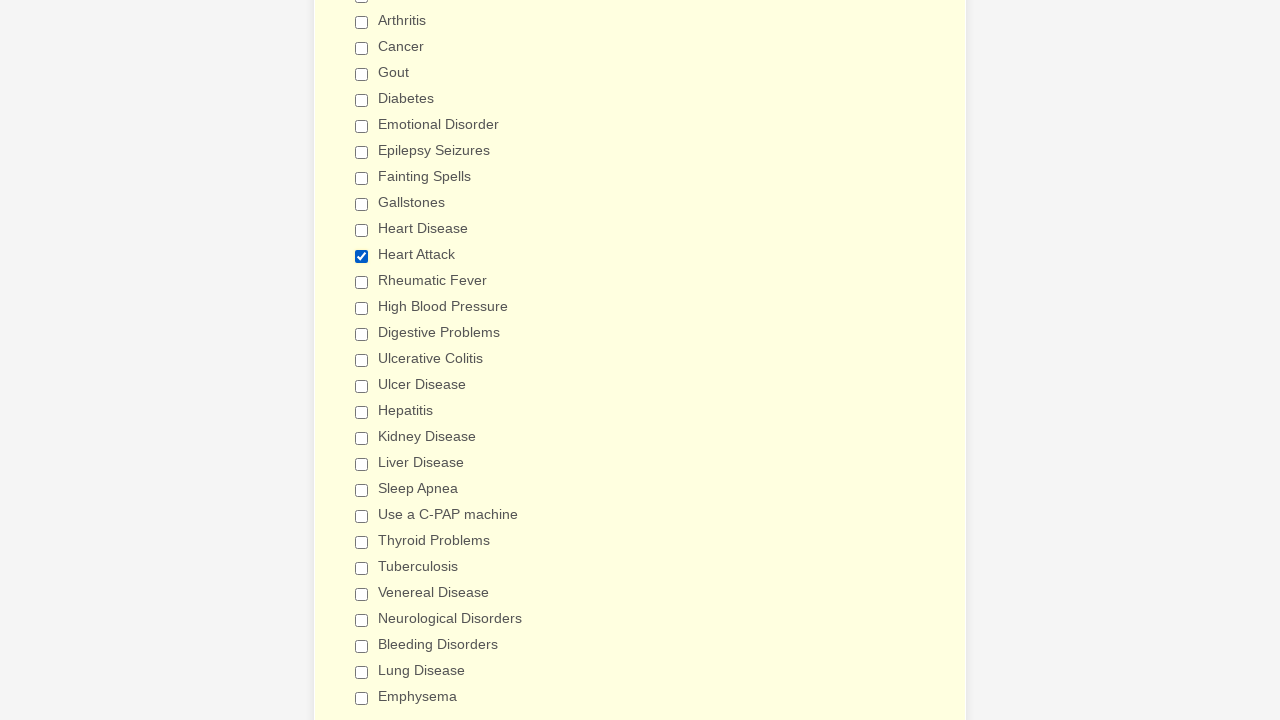

Checked checkbox 27 for Heart Attack condition if applicable
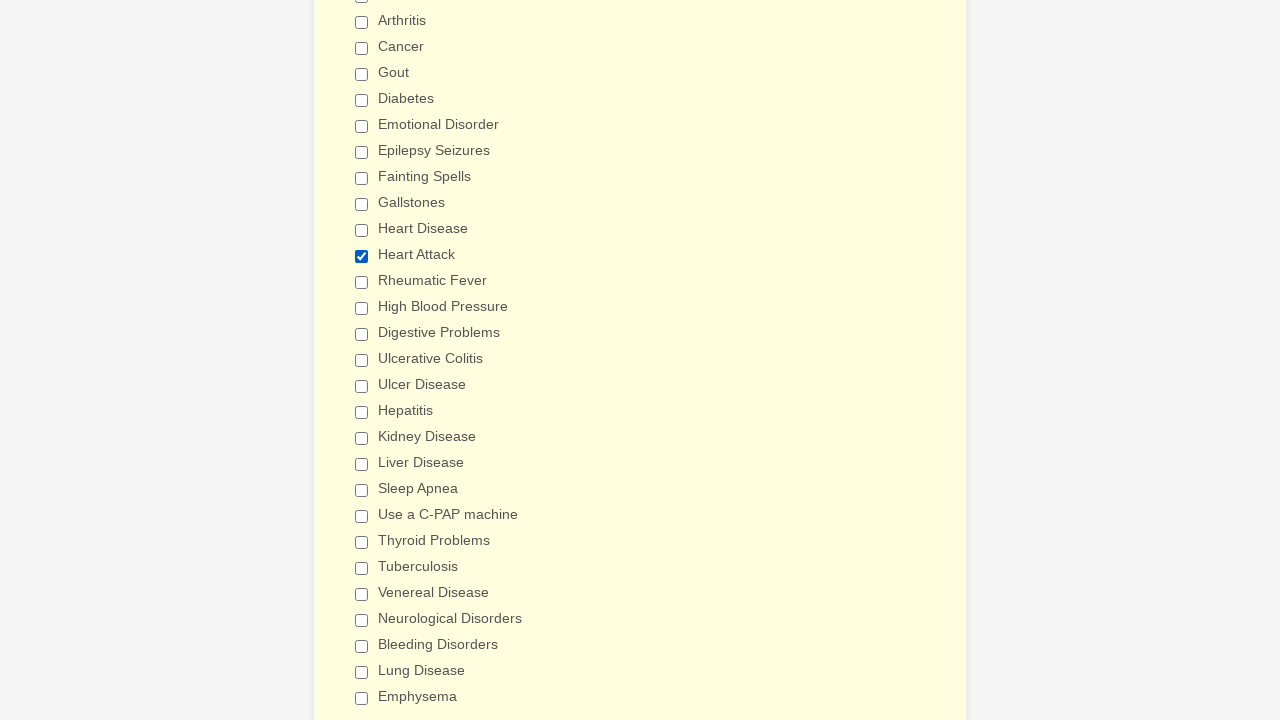

Checked checkbox 28 for Heart Attack condition if applicable
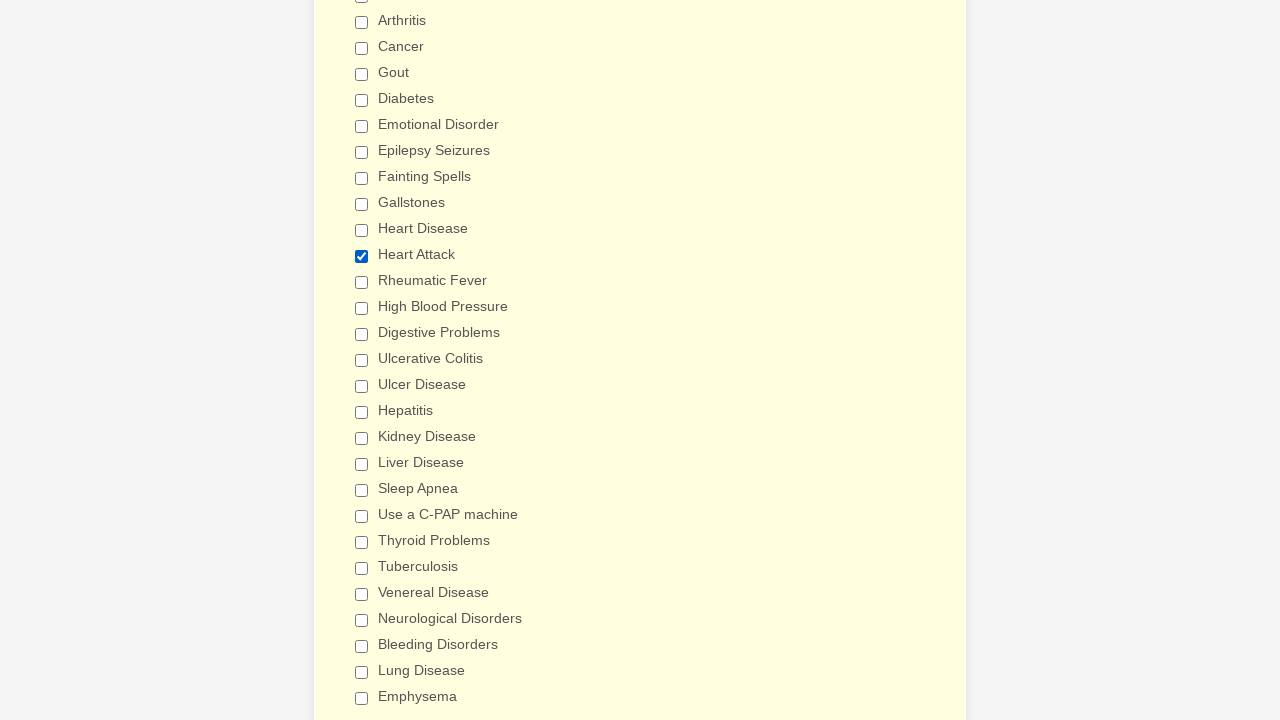

Checked checkbox 29 for Heart Attack condition if applicable
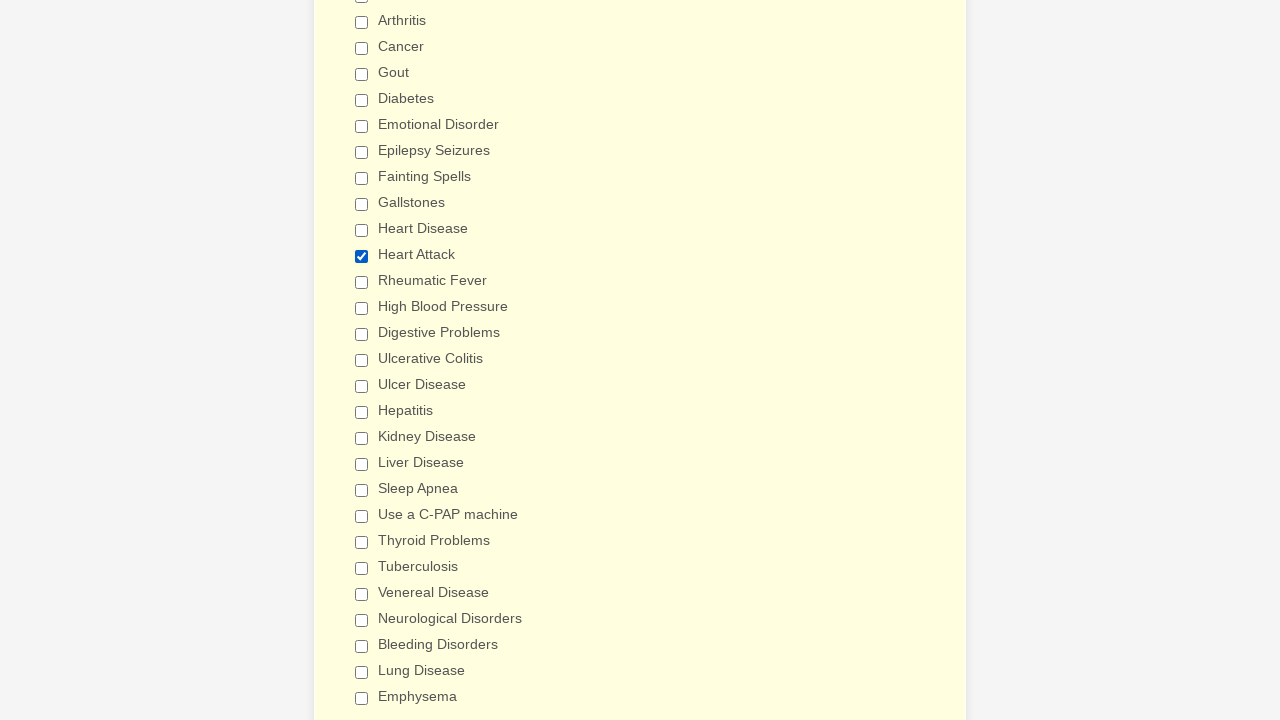

Verified only Heart Attack checkbox is selected and all others are unchecked
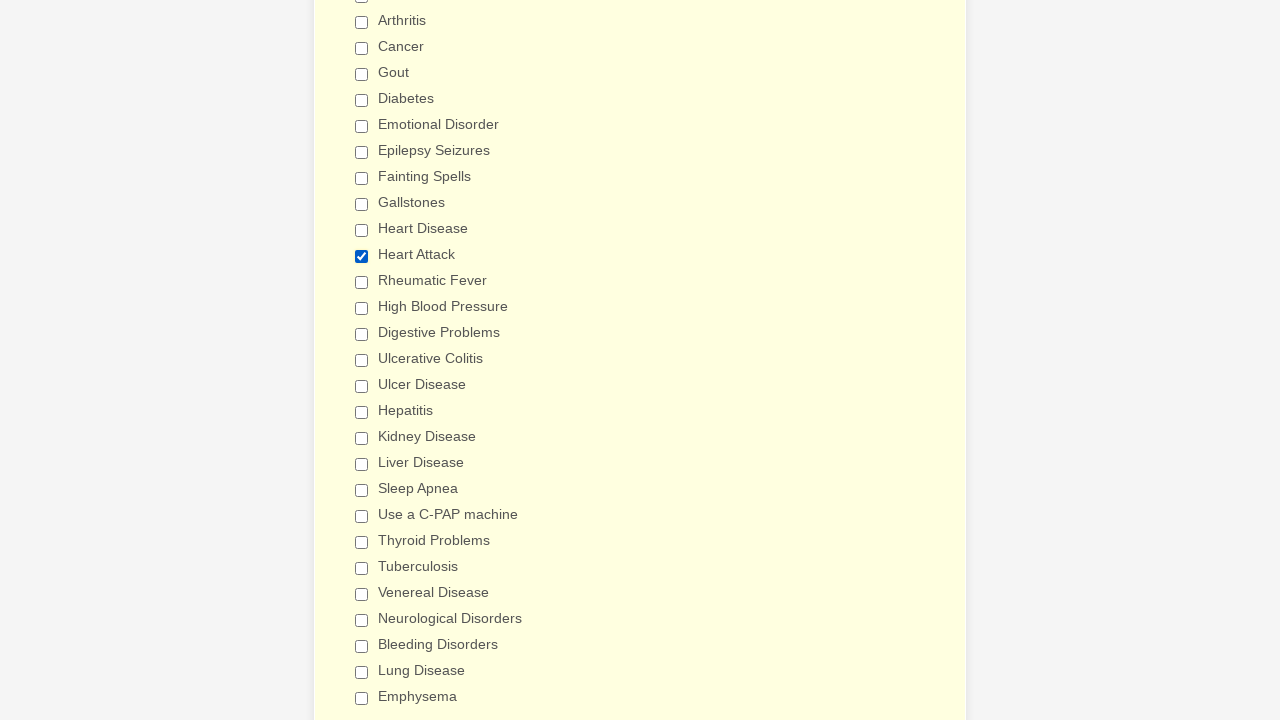

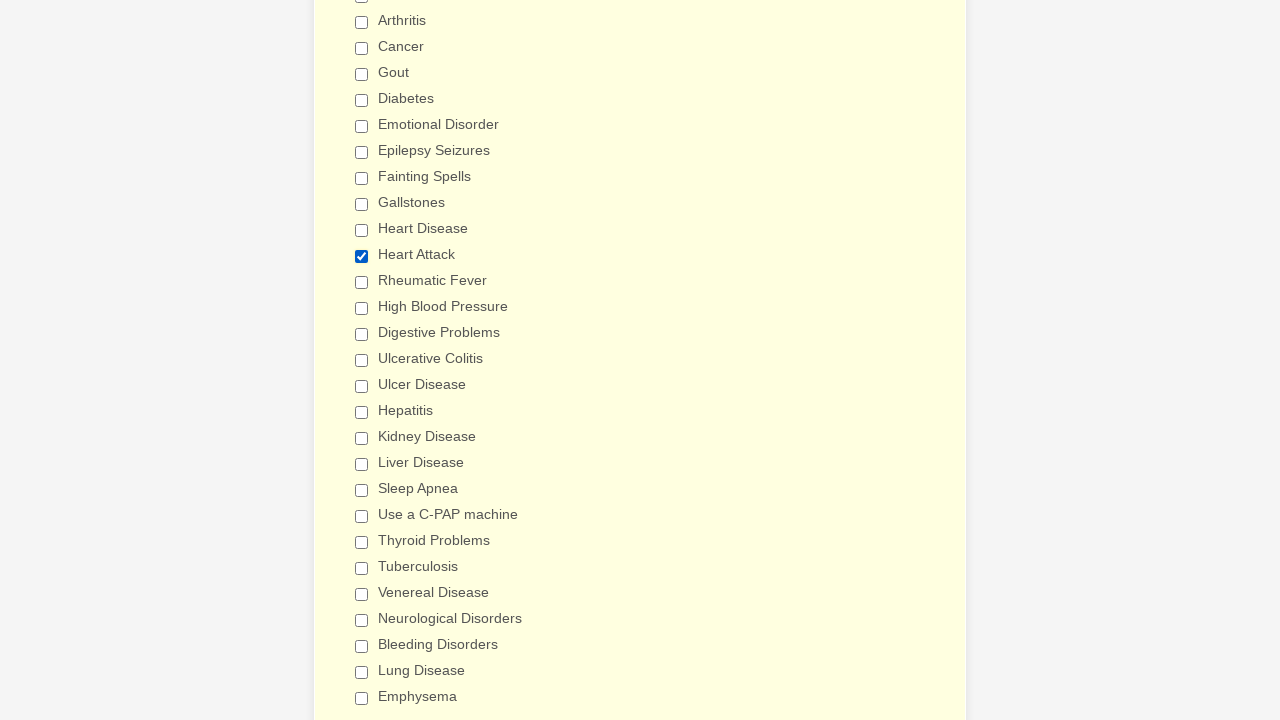